Automates playing the 2048 game by repeatedly sending arrow key inputs (up, right, down, left) and clicking "Try again" when the game ends to restart.

Starting URL: https://gabrielecirulli.github.io/2048/

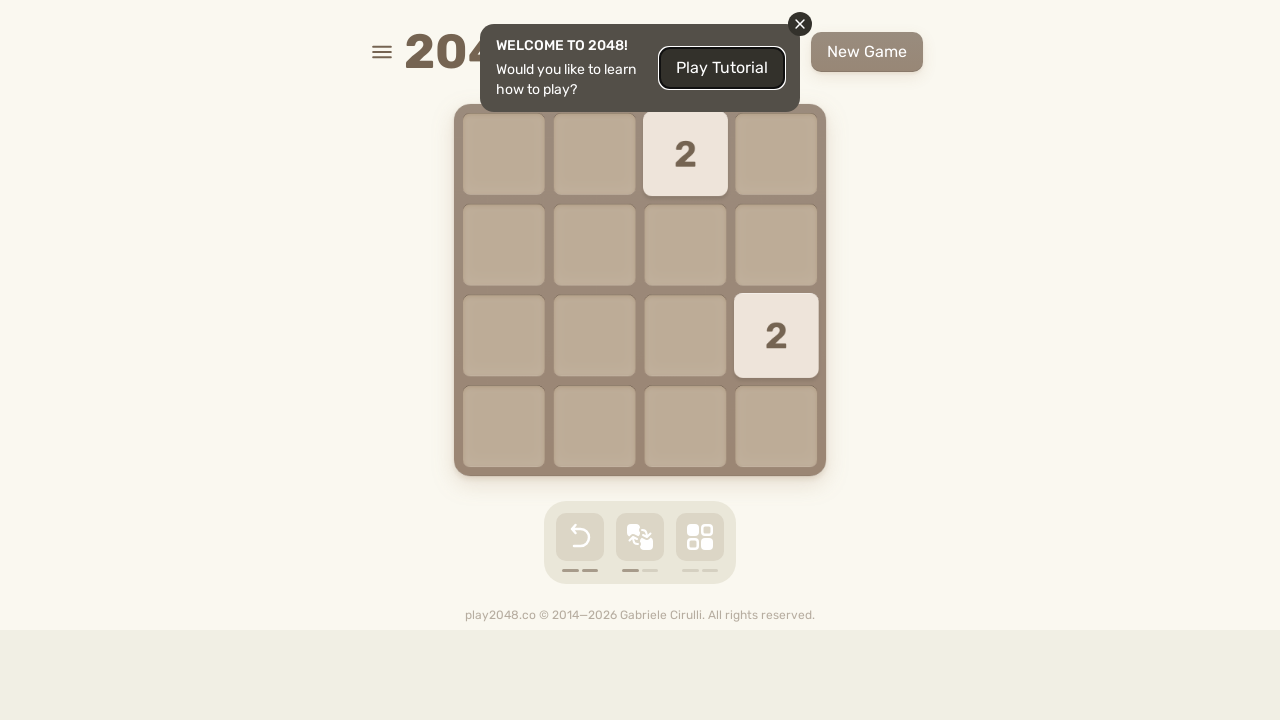

Located the game container element
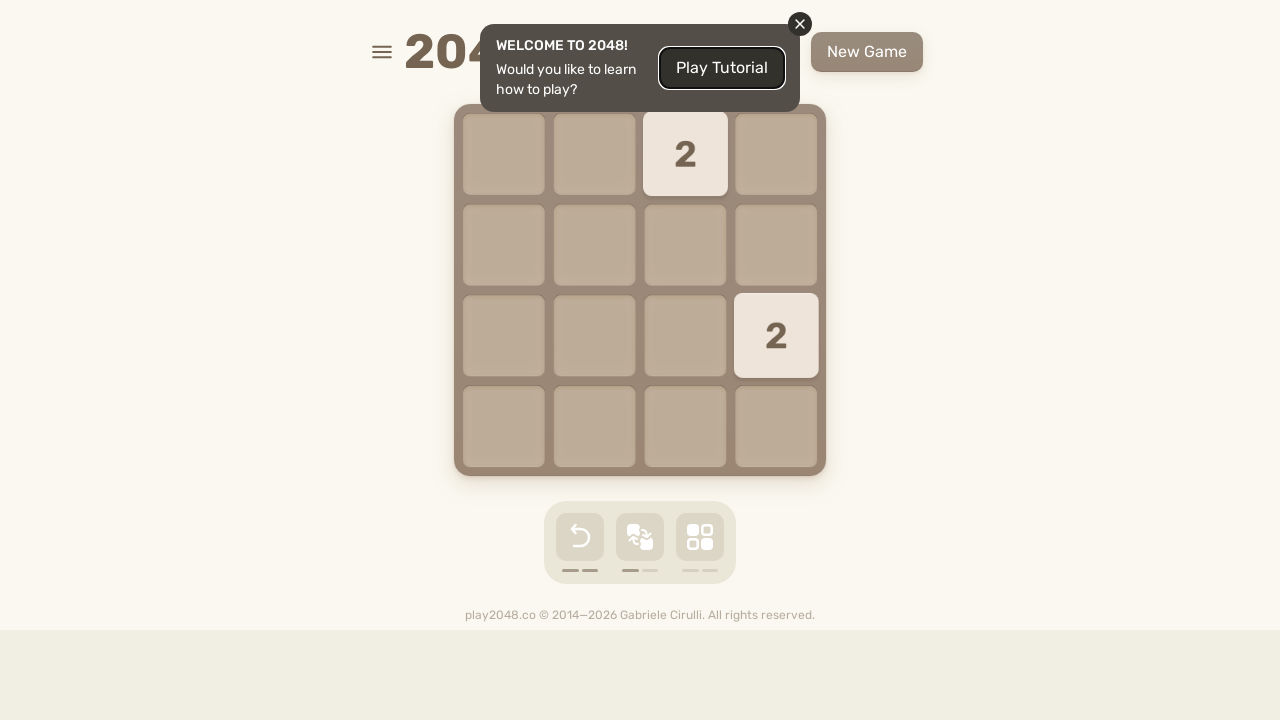

Pressed ArrowUp key
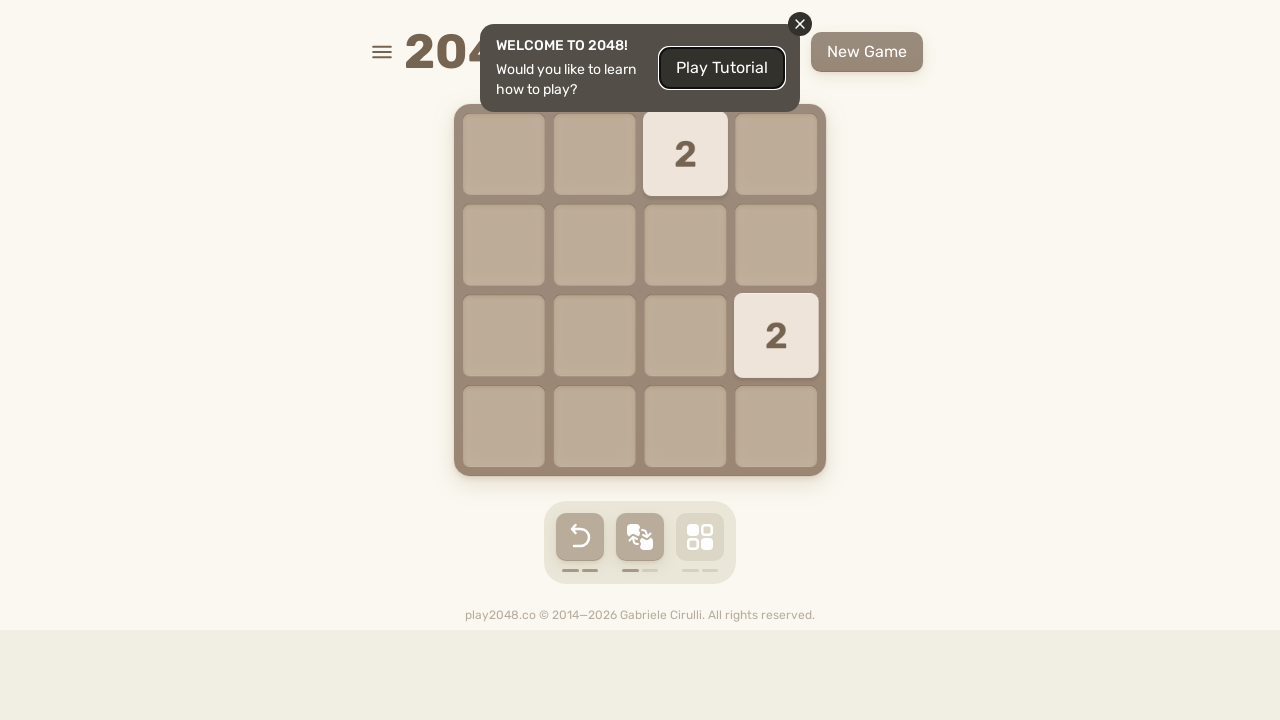

Pressed ArrowRight key
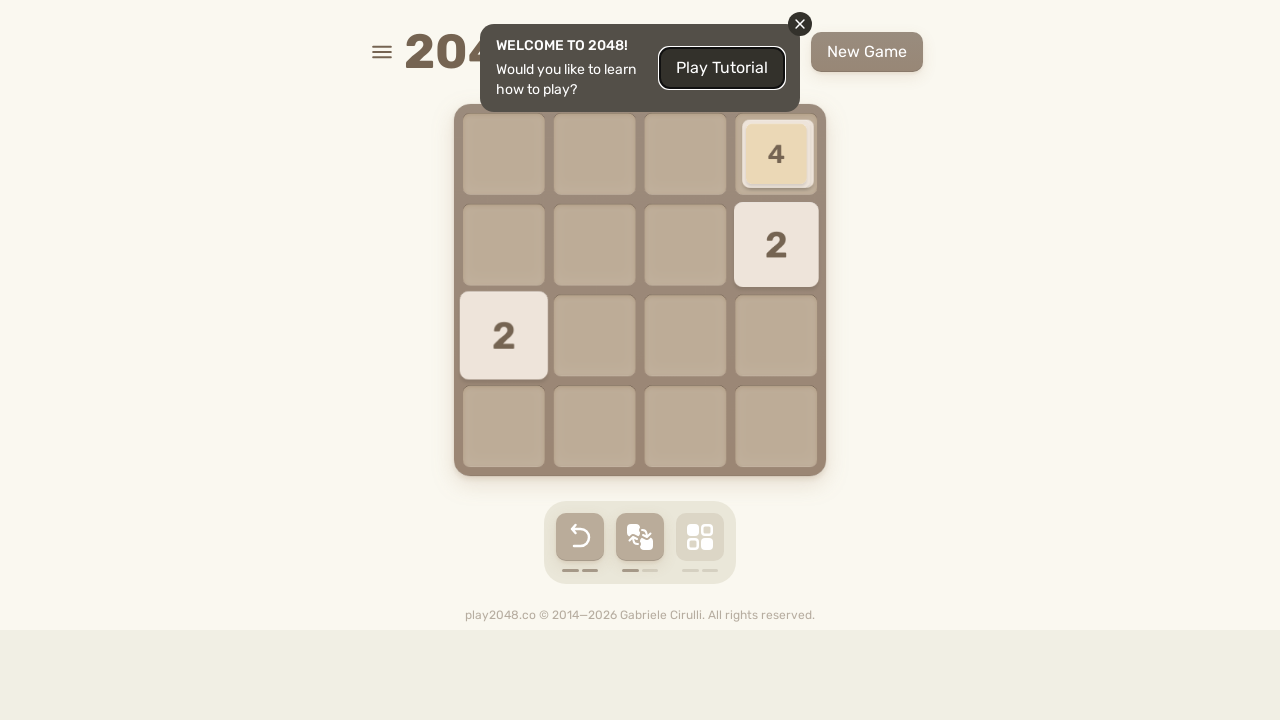

Pressed ArrowDown key
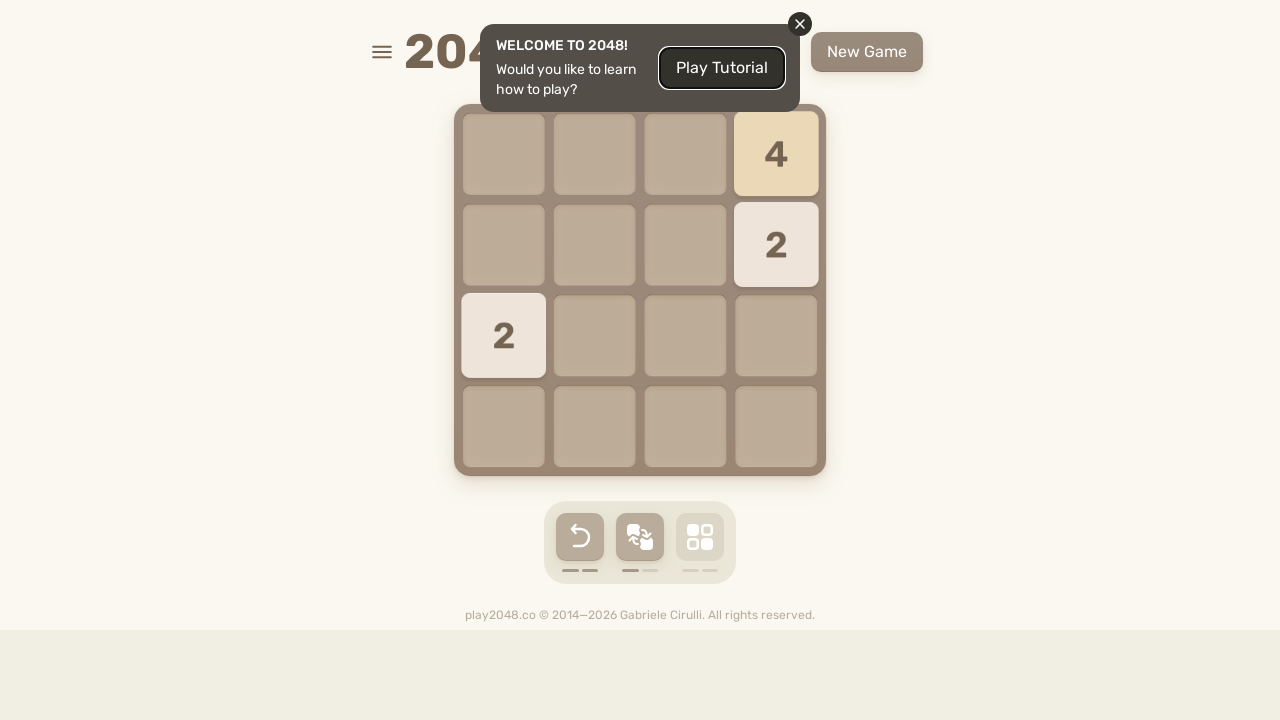

Pressed ArrowLeft key
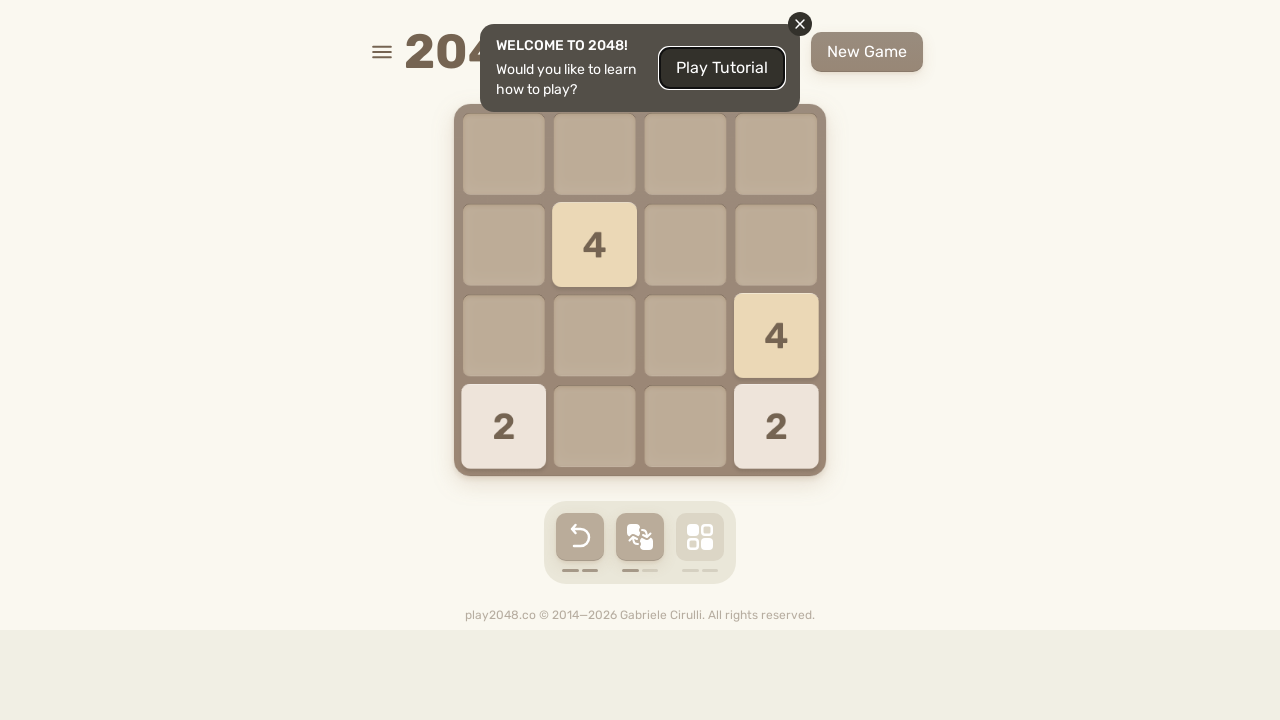

Located the 'Try again' button
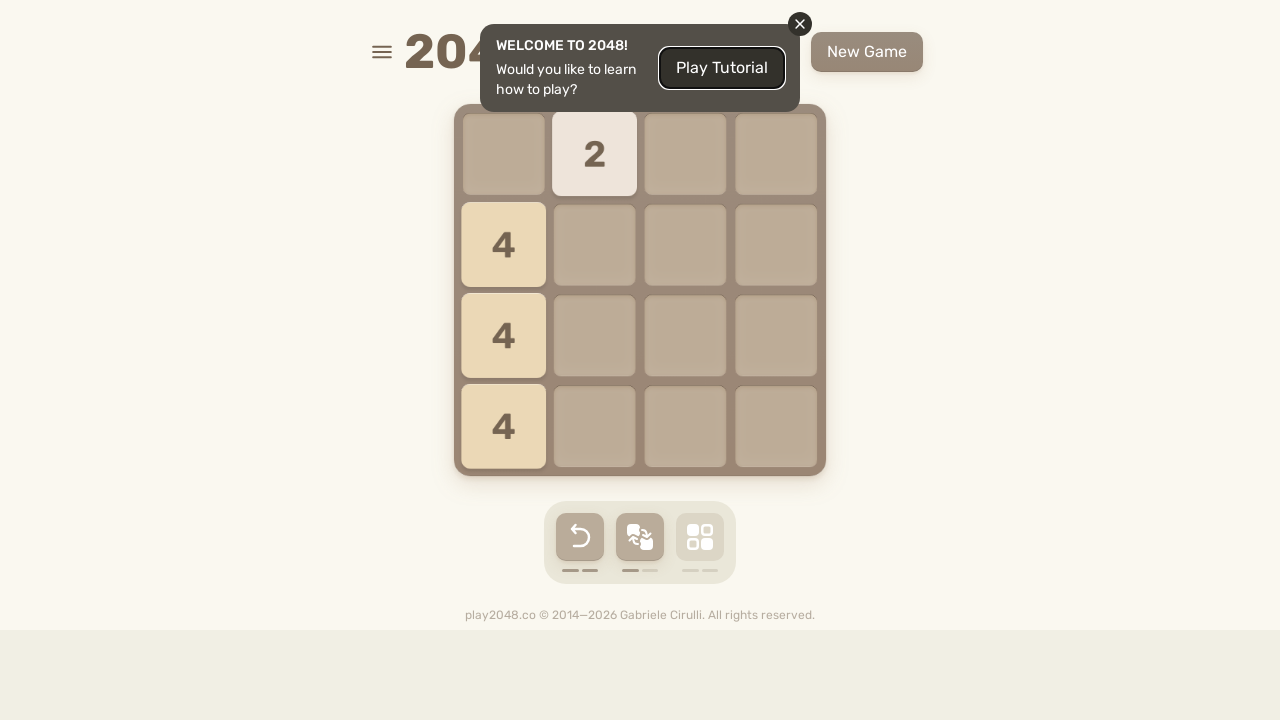

Pressed ArrowUp key
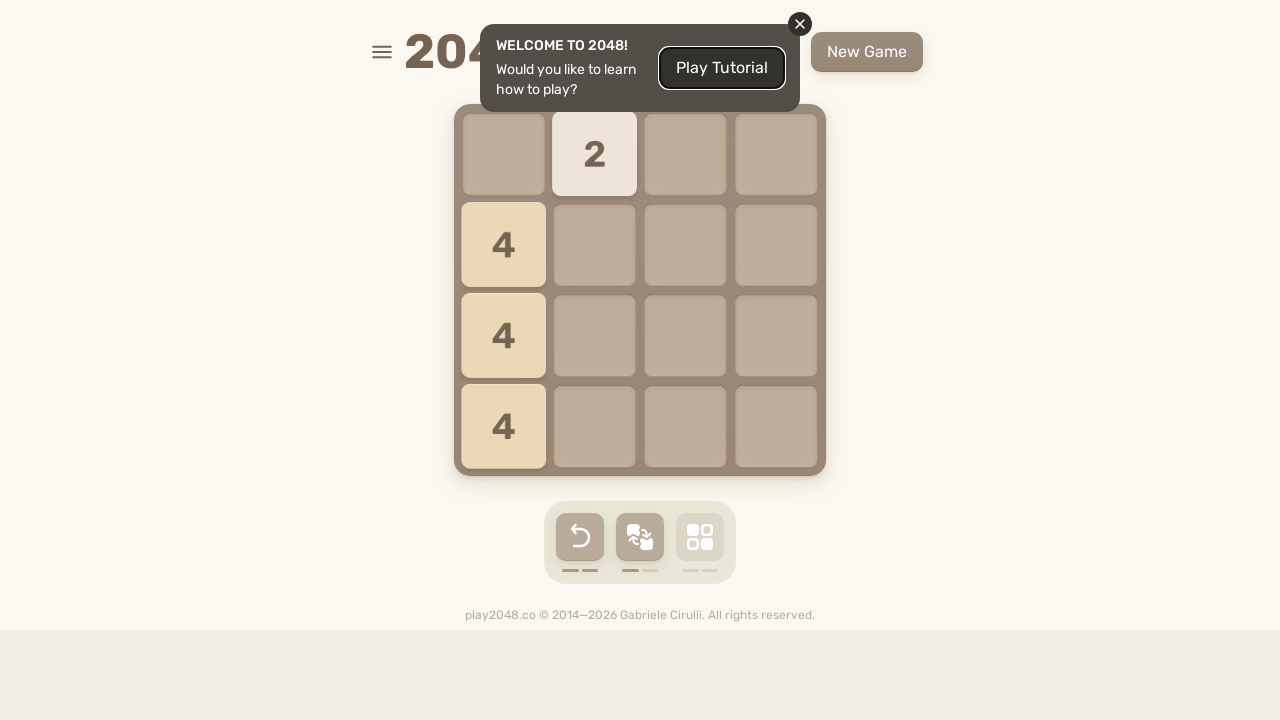

Pressed ArrowRight key
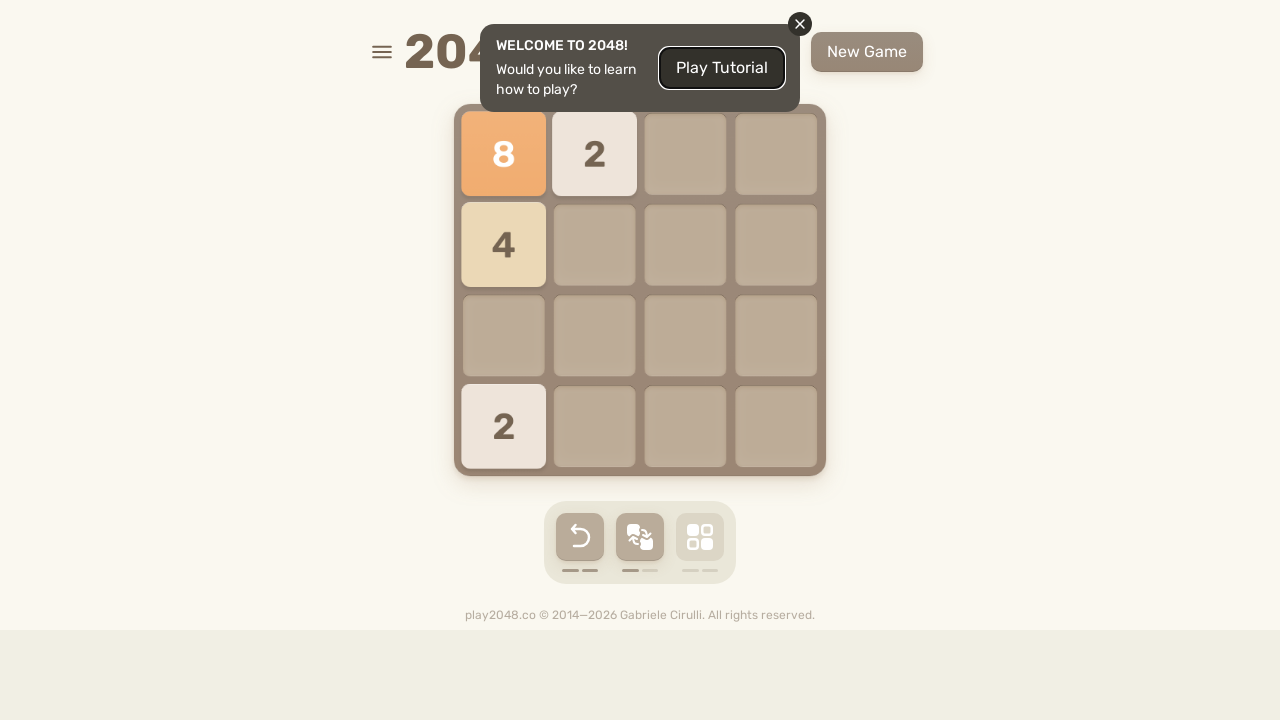

Pressed ArrowDown key
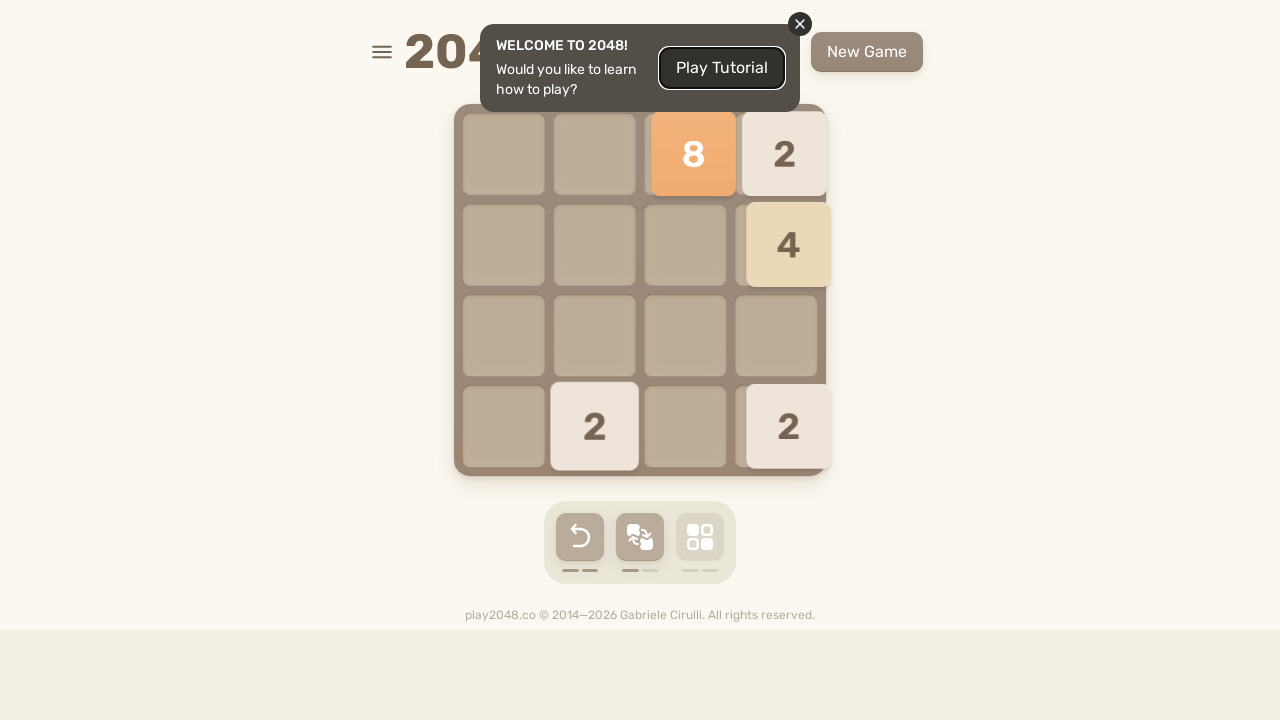

Pressed ArrowLeft key
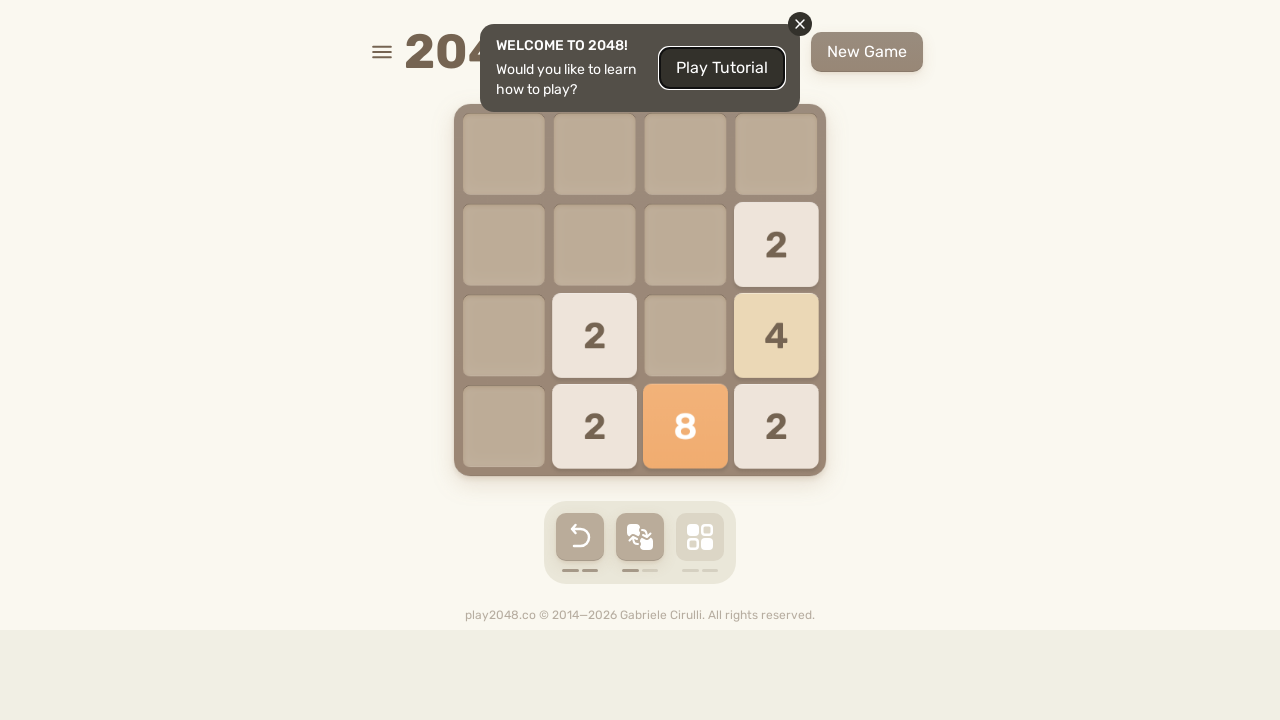

Located the 'Try again' button
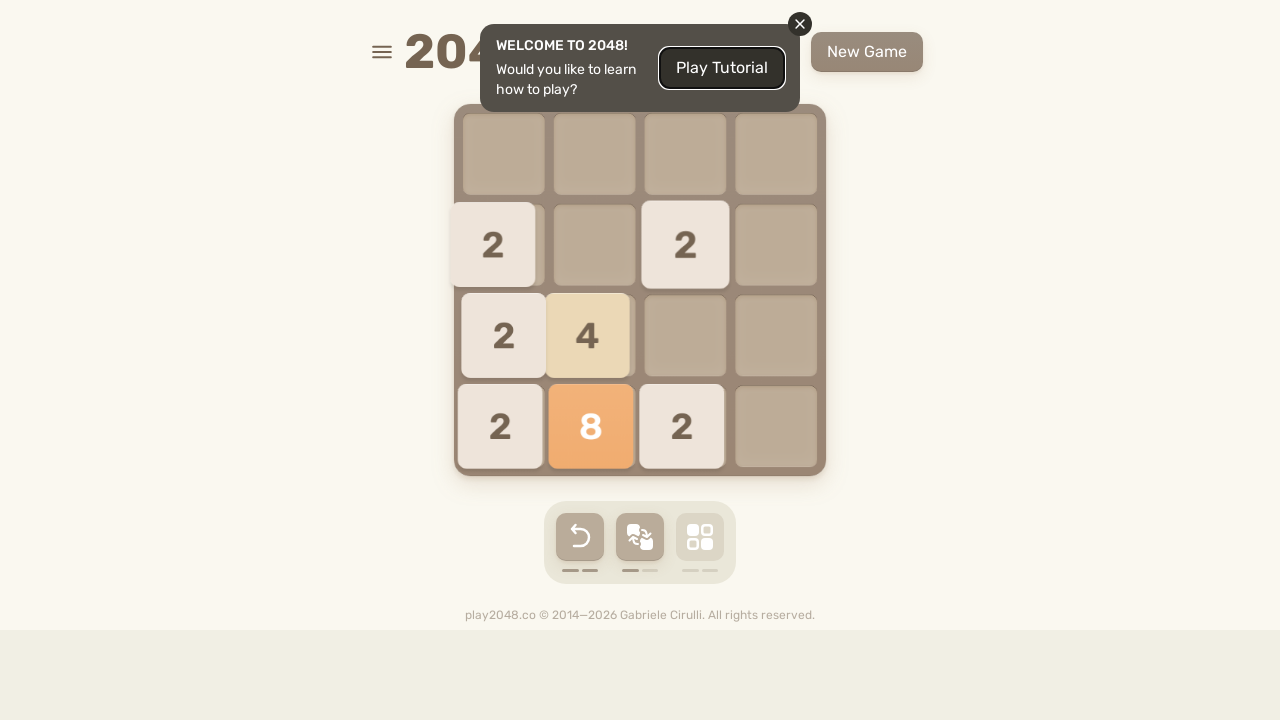

Pressed ArrowUp key
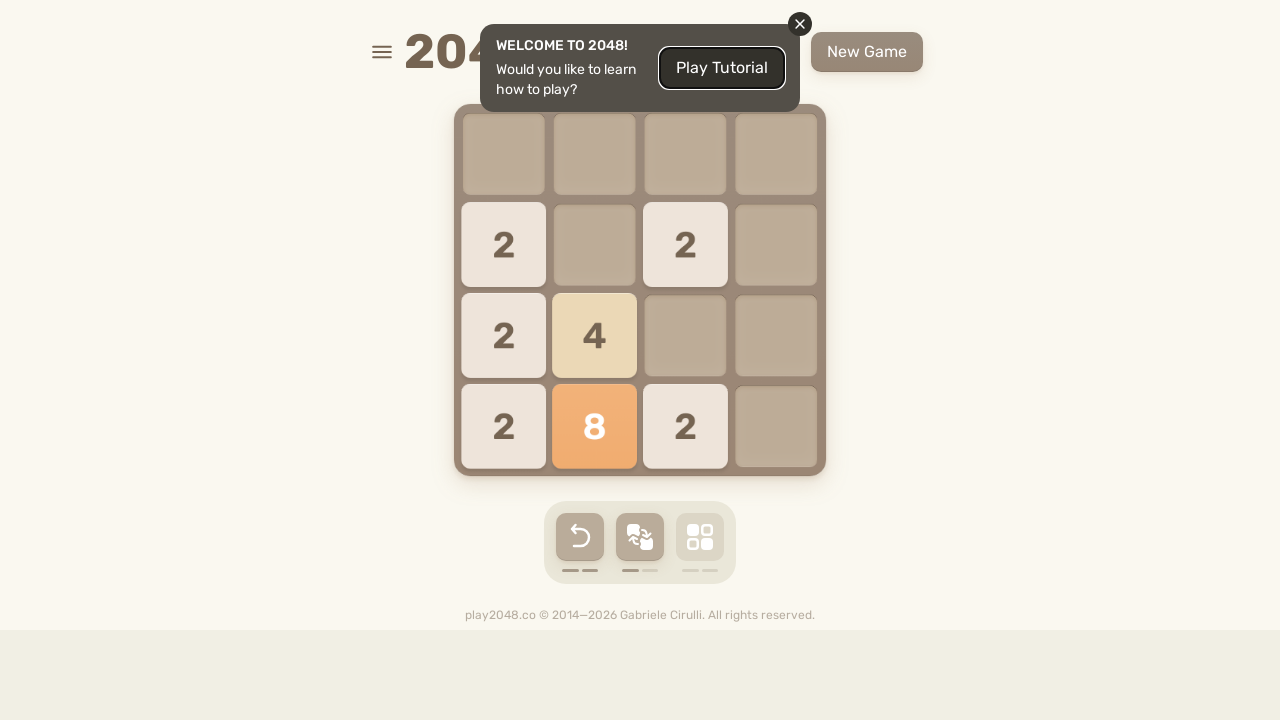

Pressed ArrowRight key
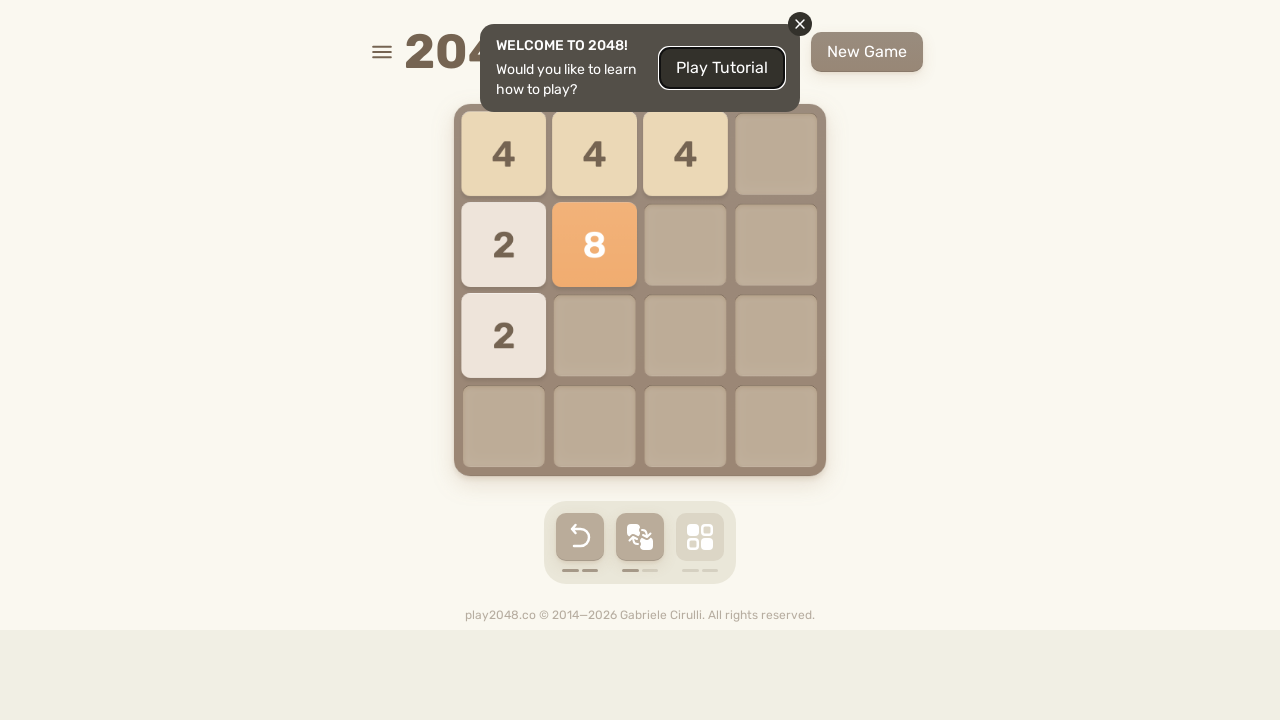

Pressed ArrowDown key
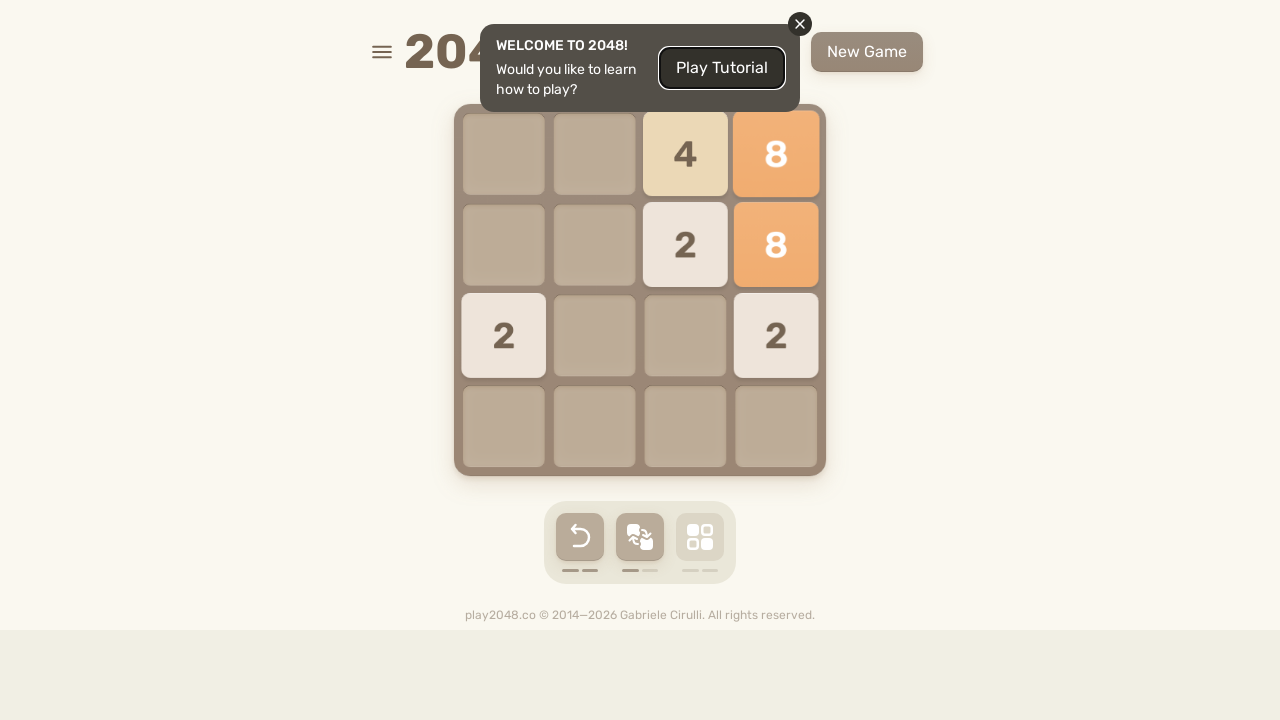

Pressed ArrowLeft key
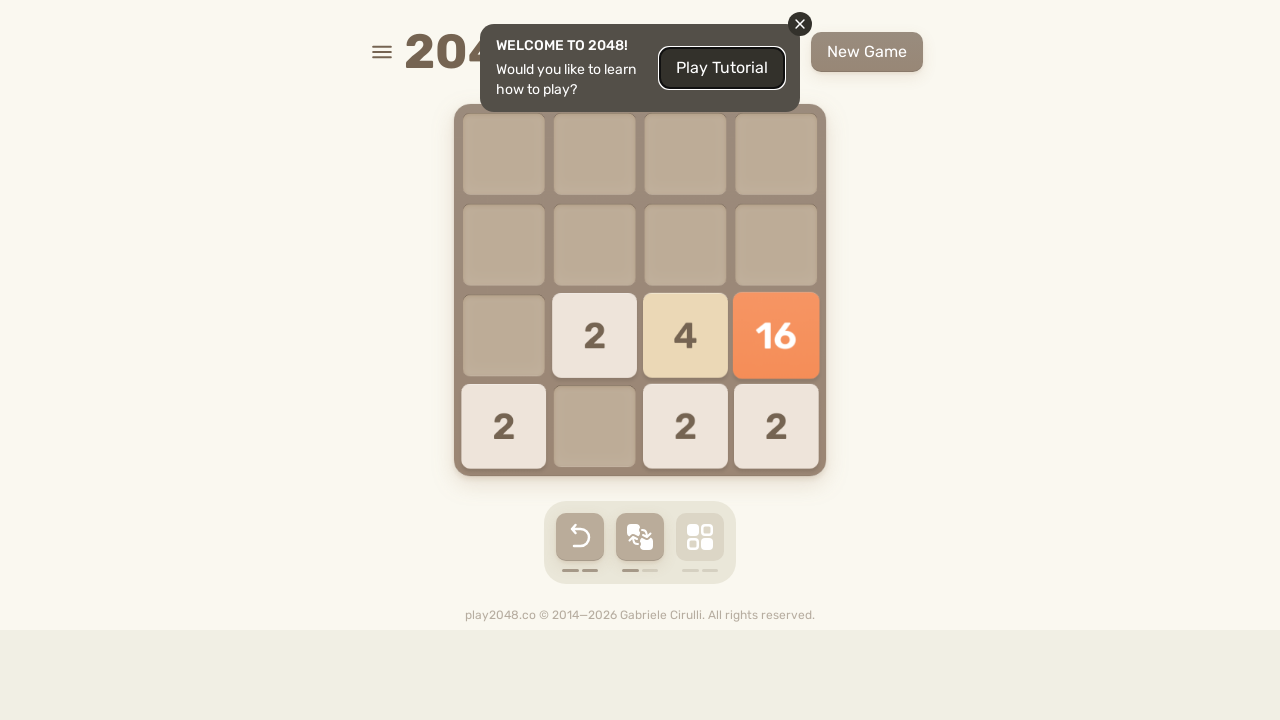

Located the 'Try again' button
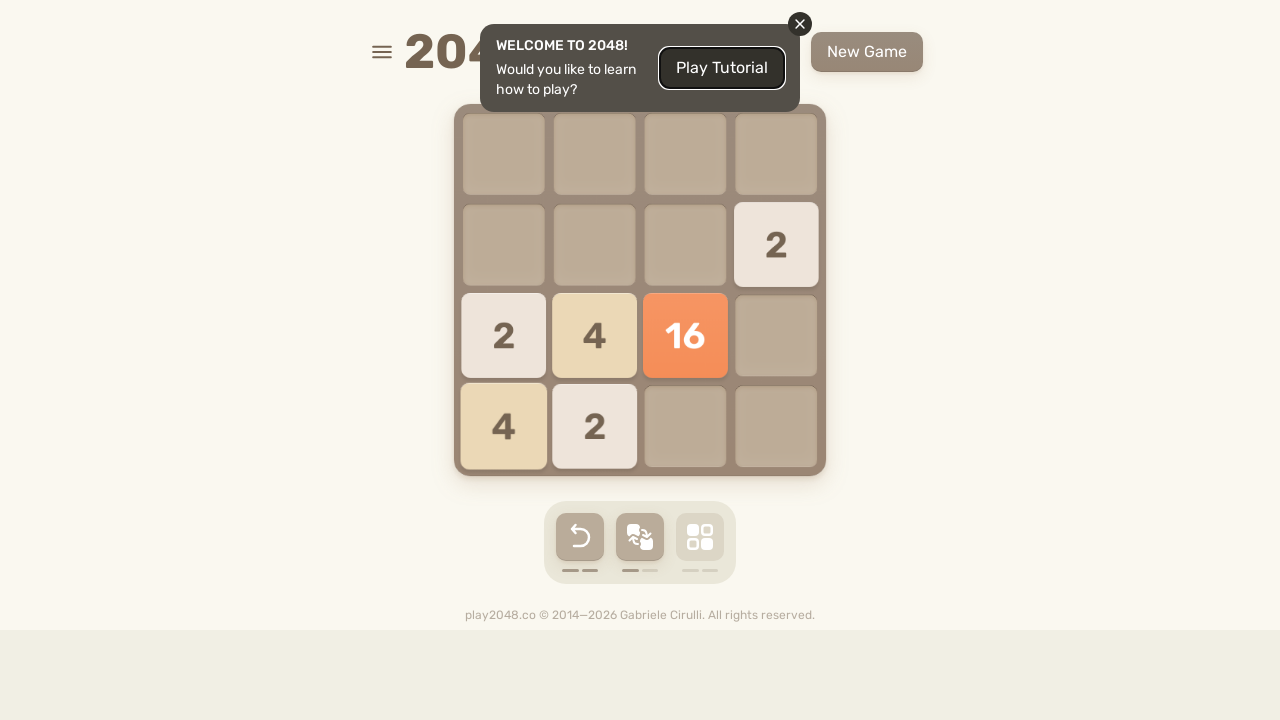

Pressed ArrowUp key
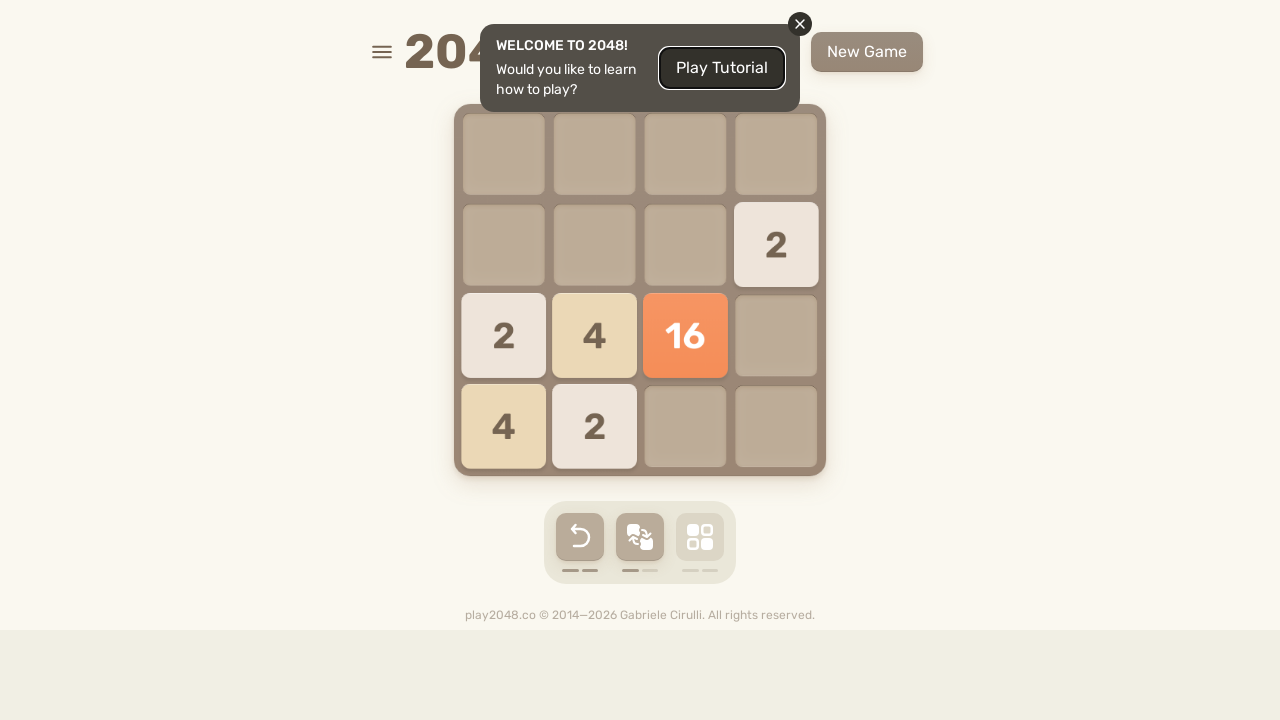

Pressed ArrowRight key
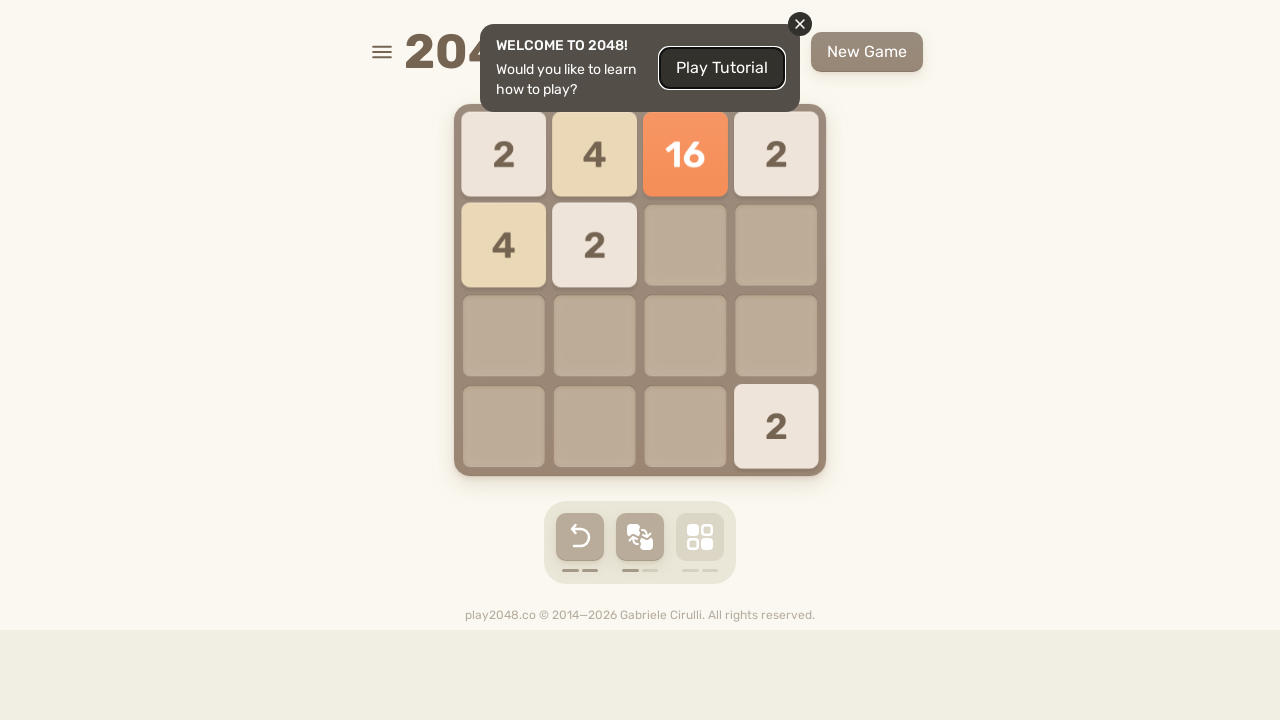

Pressed ArrowDown key
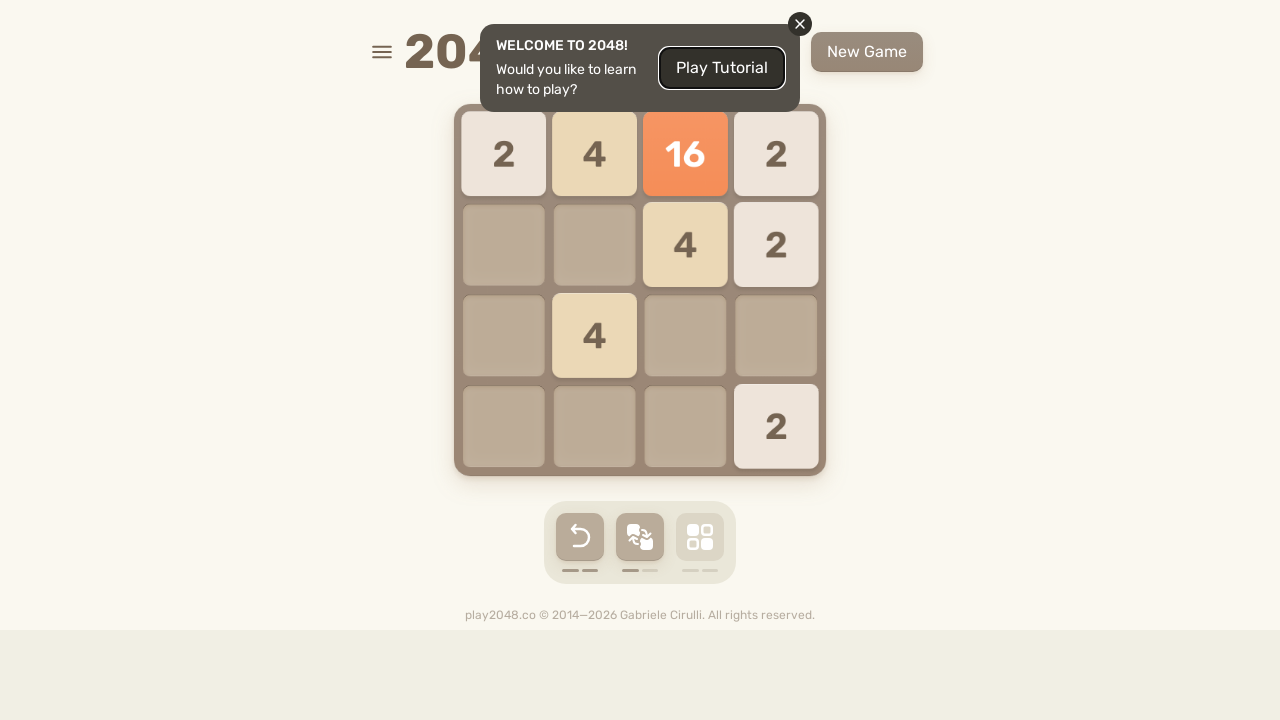

Pressed ArrowLeft key
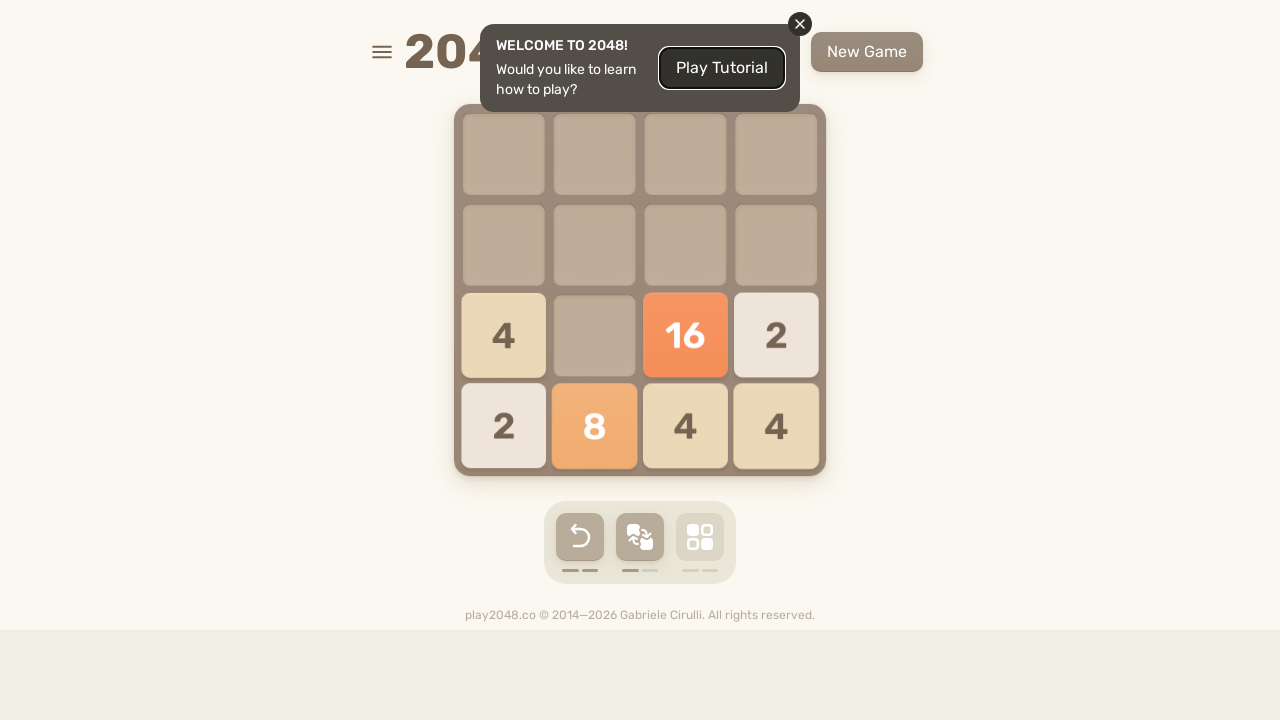

Located the 'Try again' button
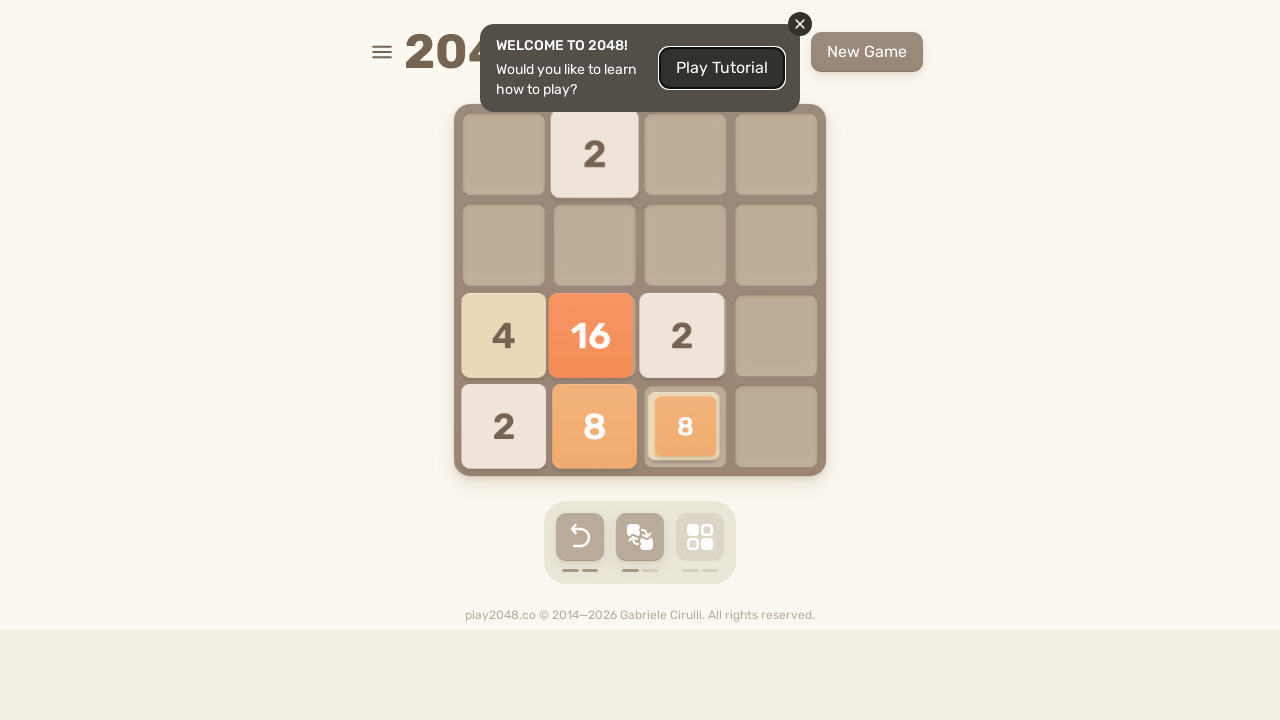

Pressed ArrowUp key
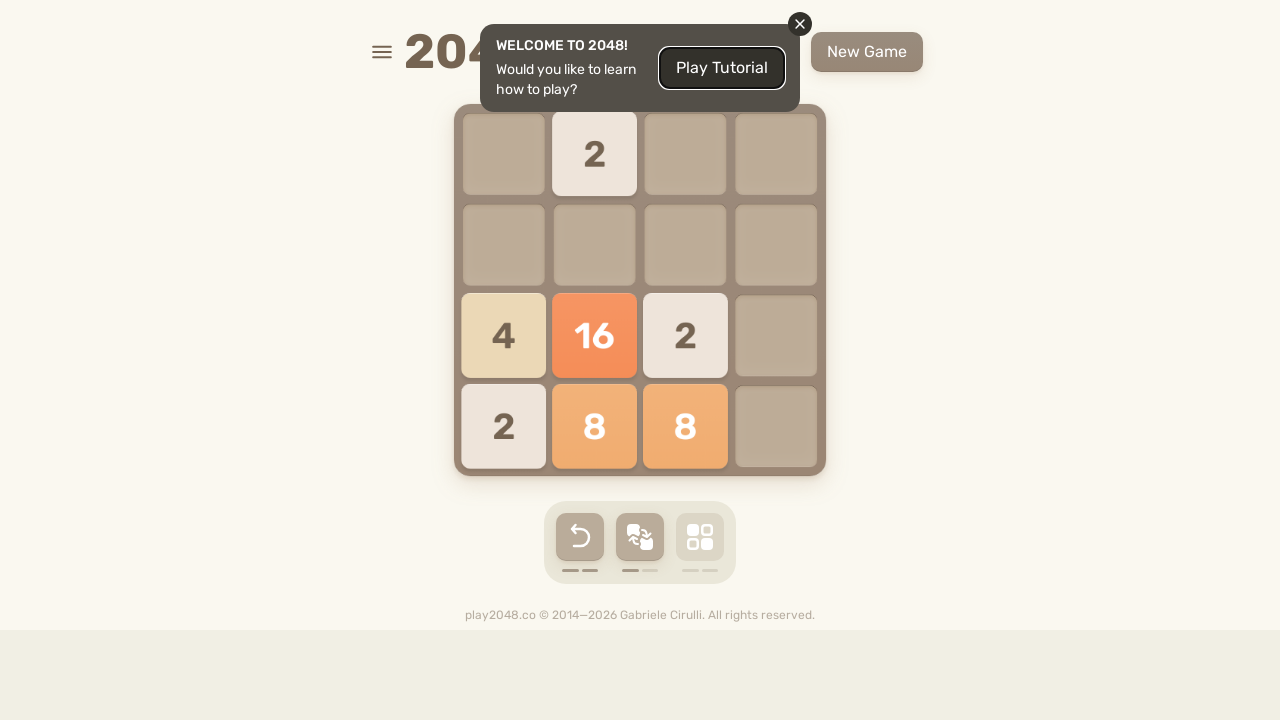

Pressed ArrowRight key
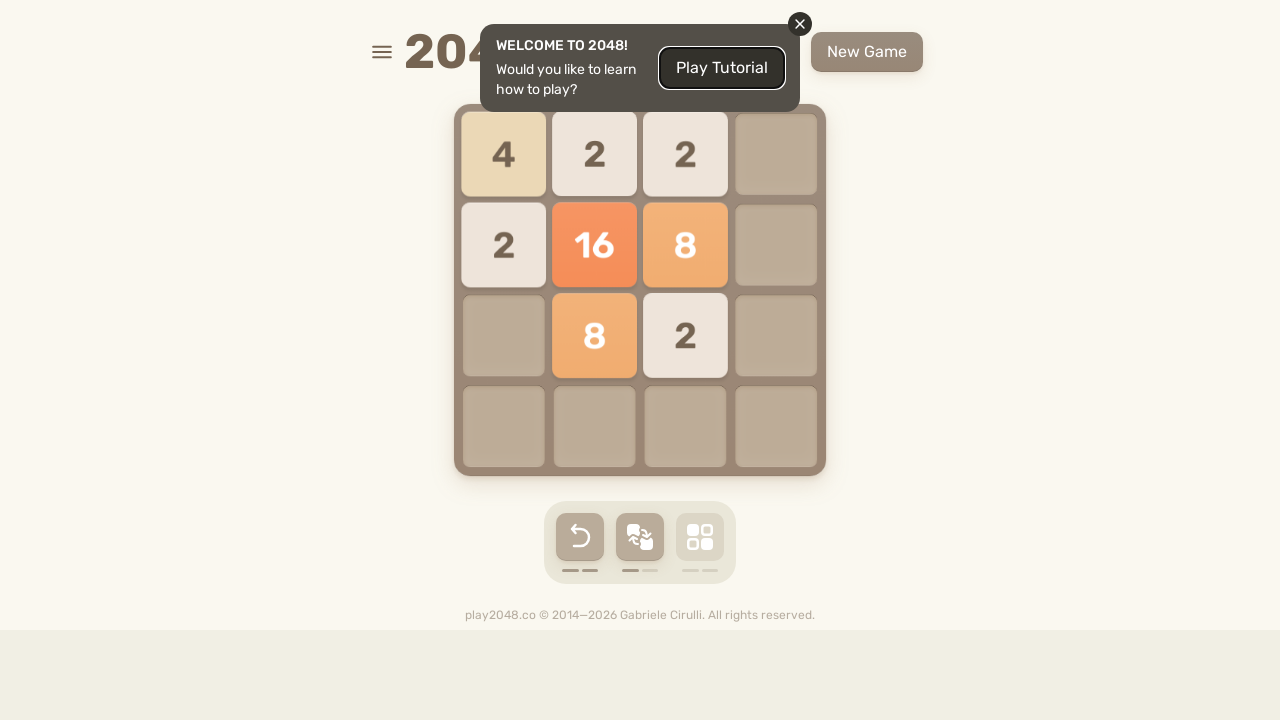

Pressed ArrowDown key
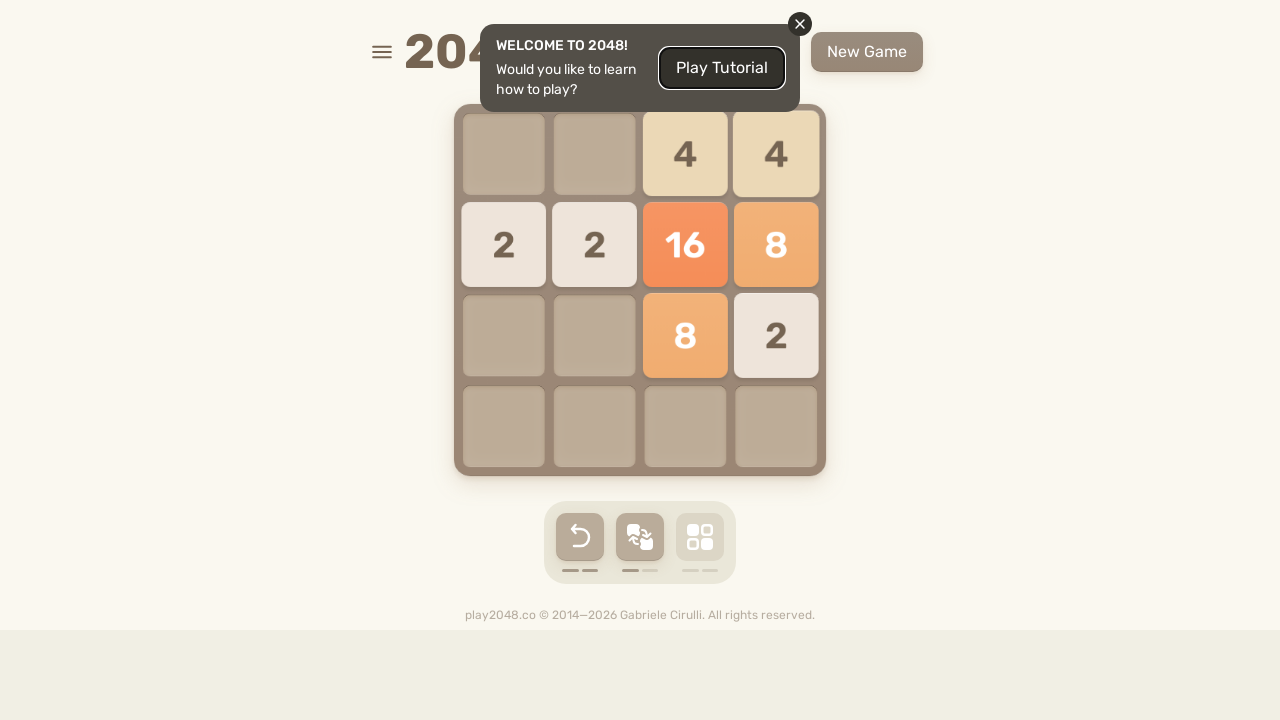

Pressed ArrowLeft key
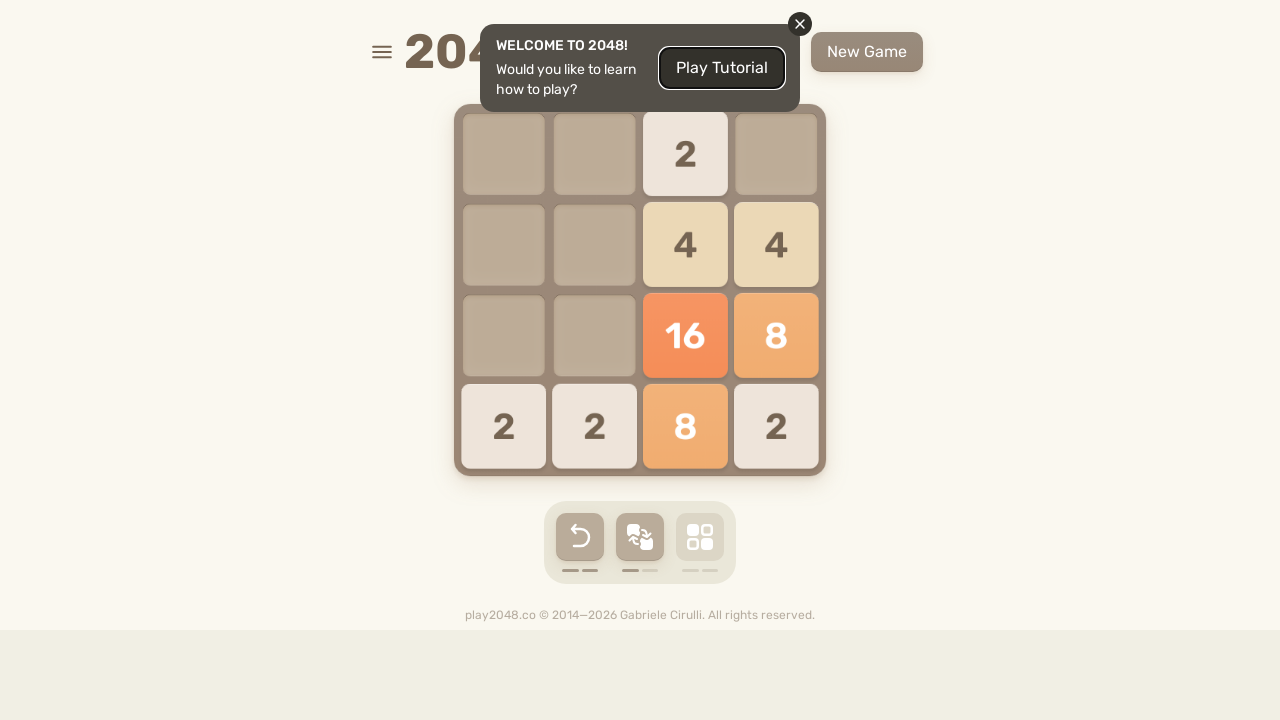

Located the 'Try again' button
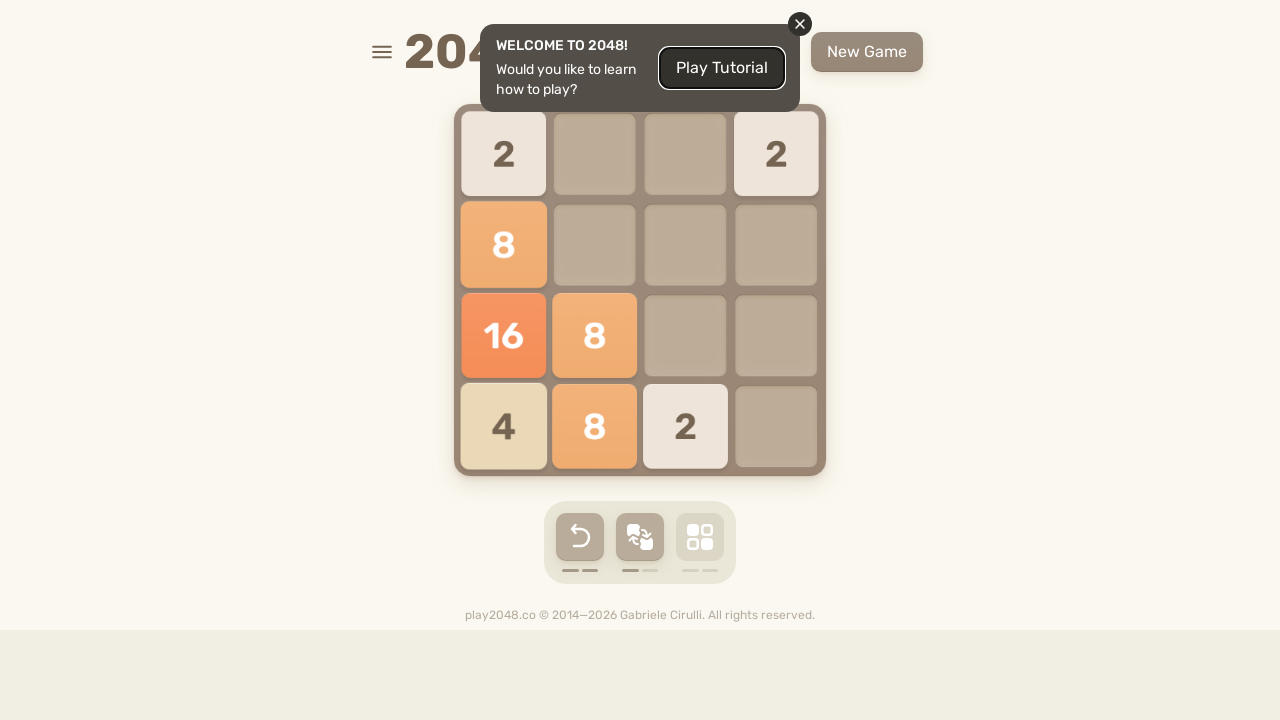

Pressed ArrowUp key
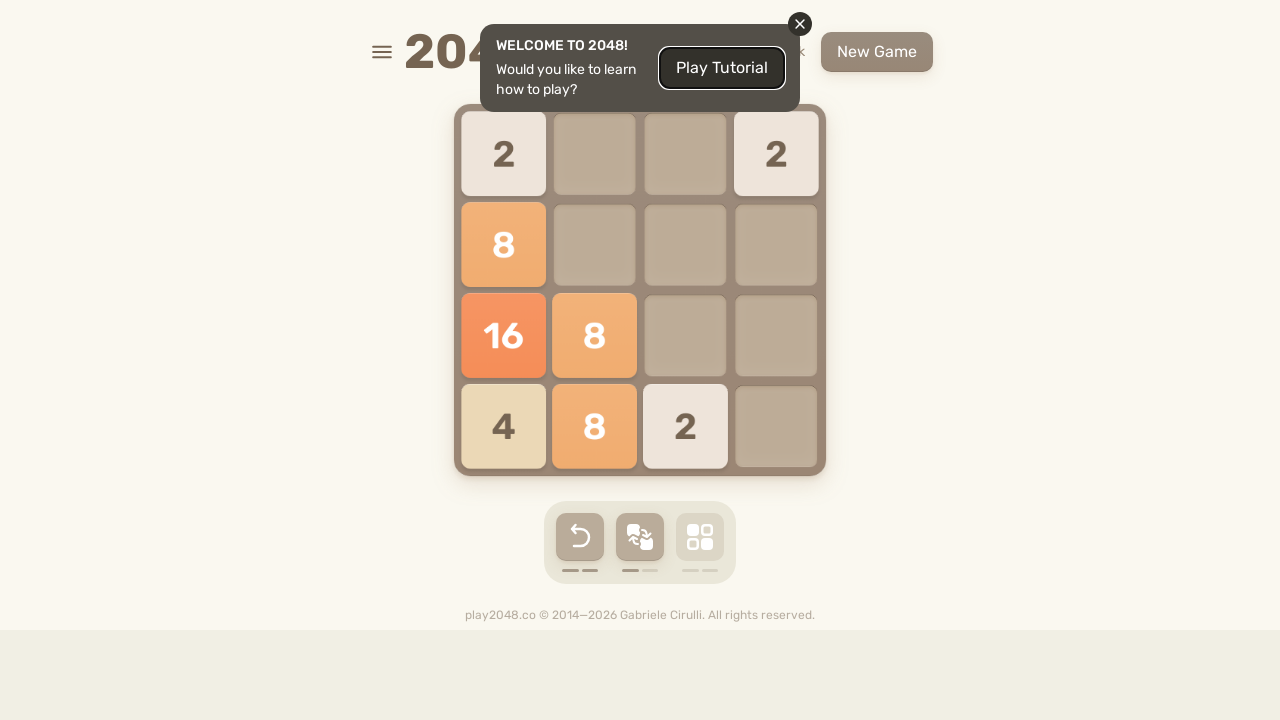

Pressed ArrowRight key
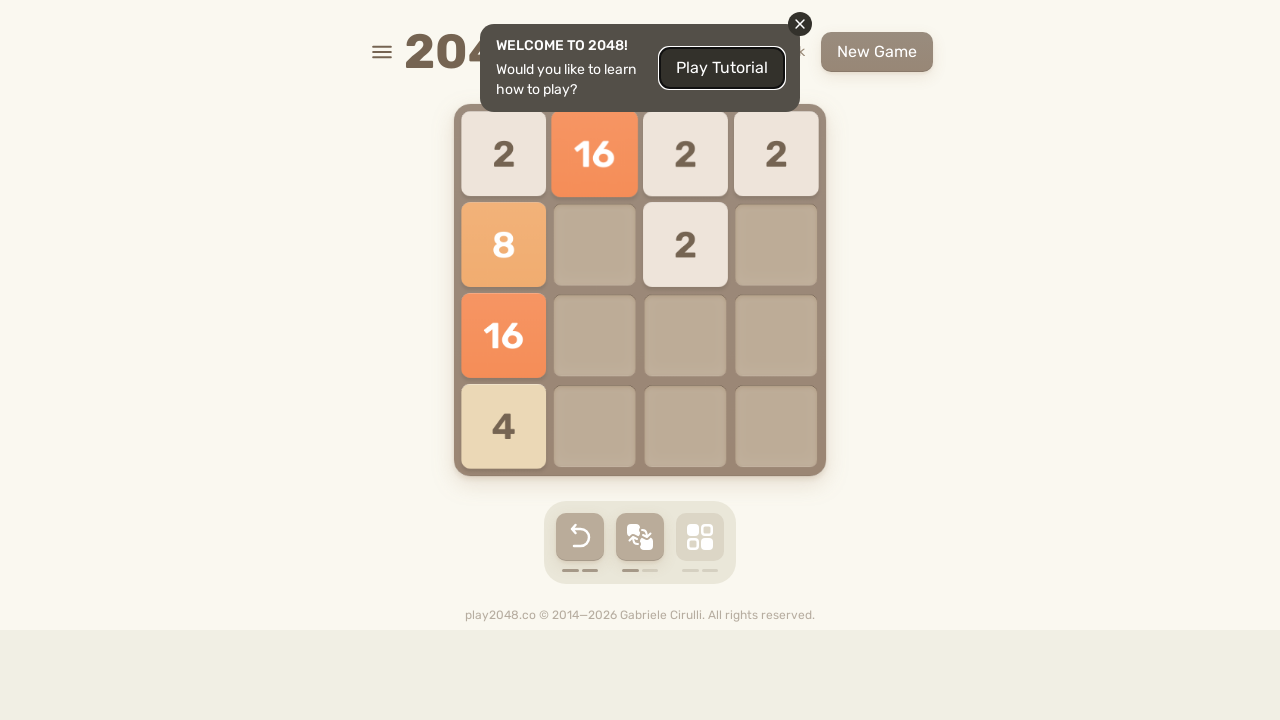

Pressed ArrowDown key
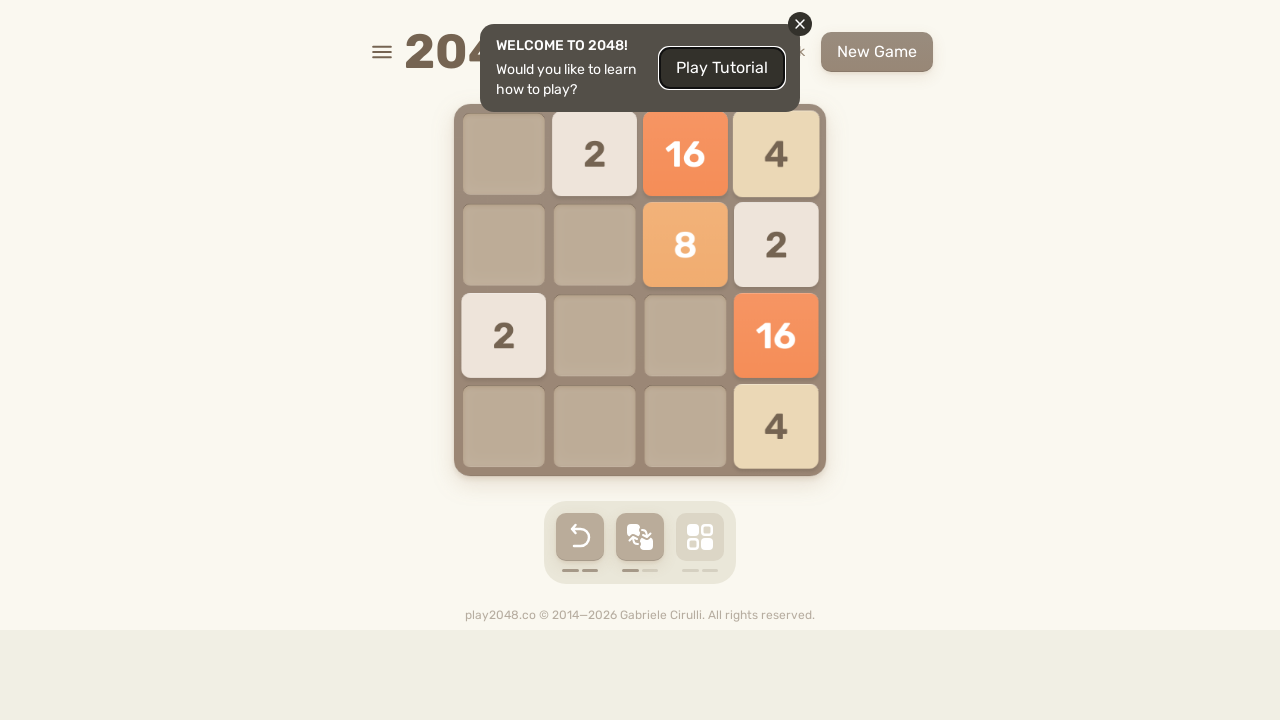

Pressed ArrowLeft key
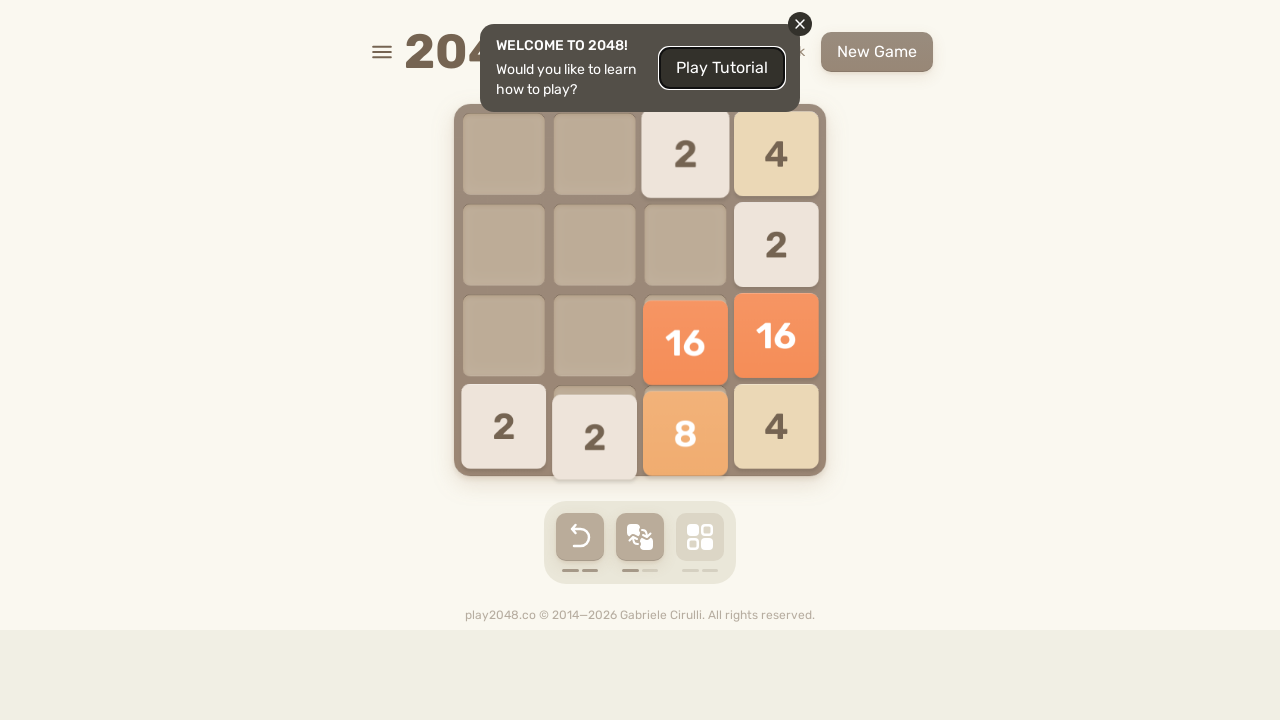

Located the 'Try again' button
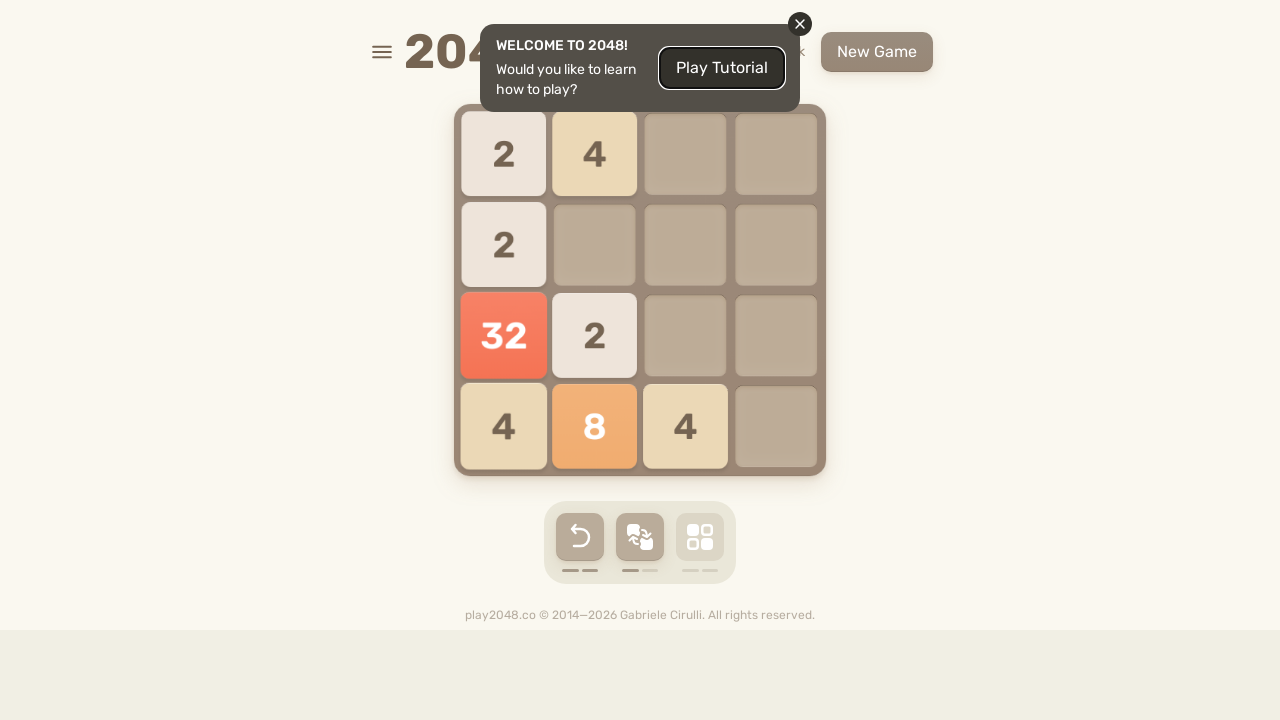

Pressed ArrowUp key
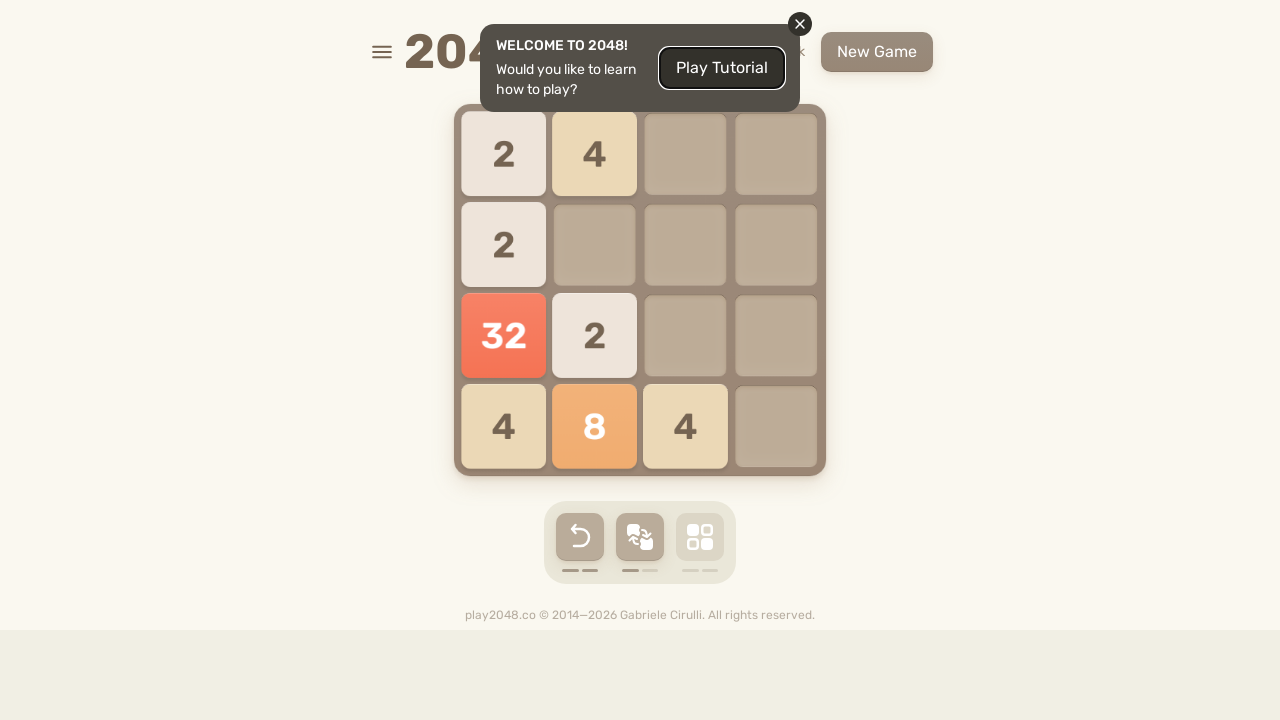

Pressed ArrowRight key
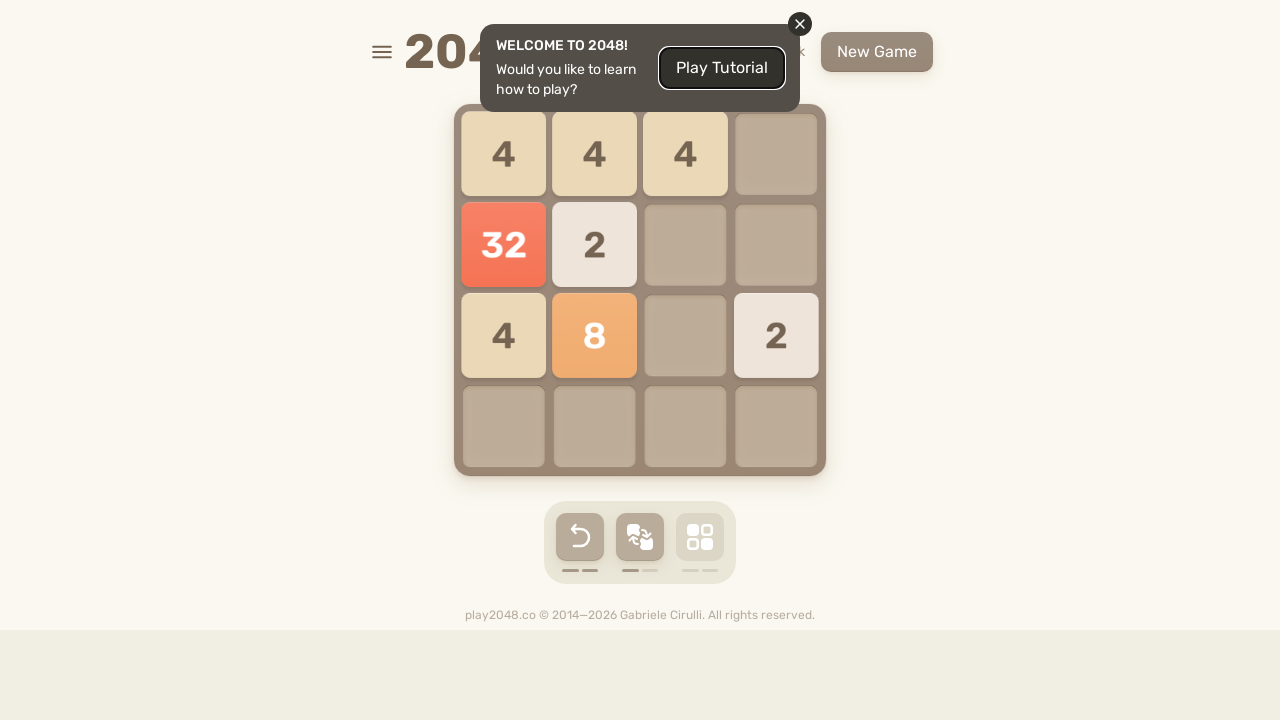

Pressed ArrowDown key
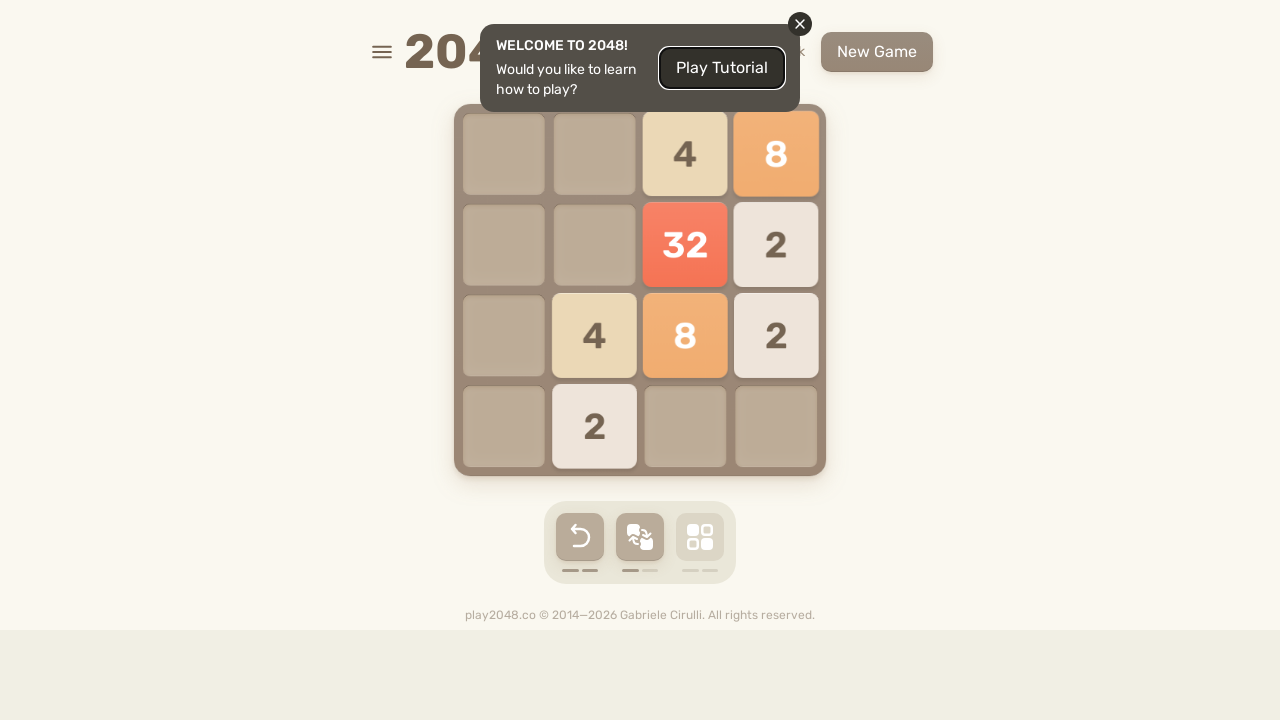

Pressed ArrowLeft key
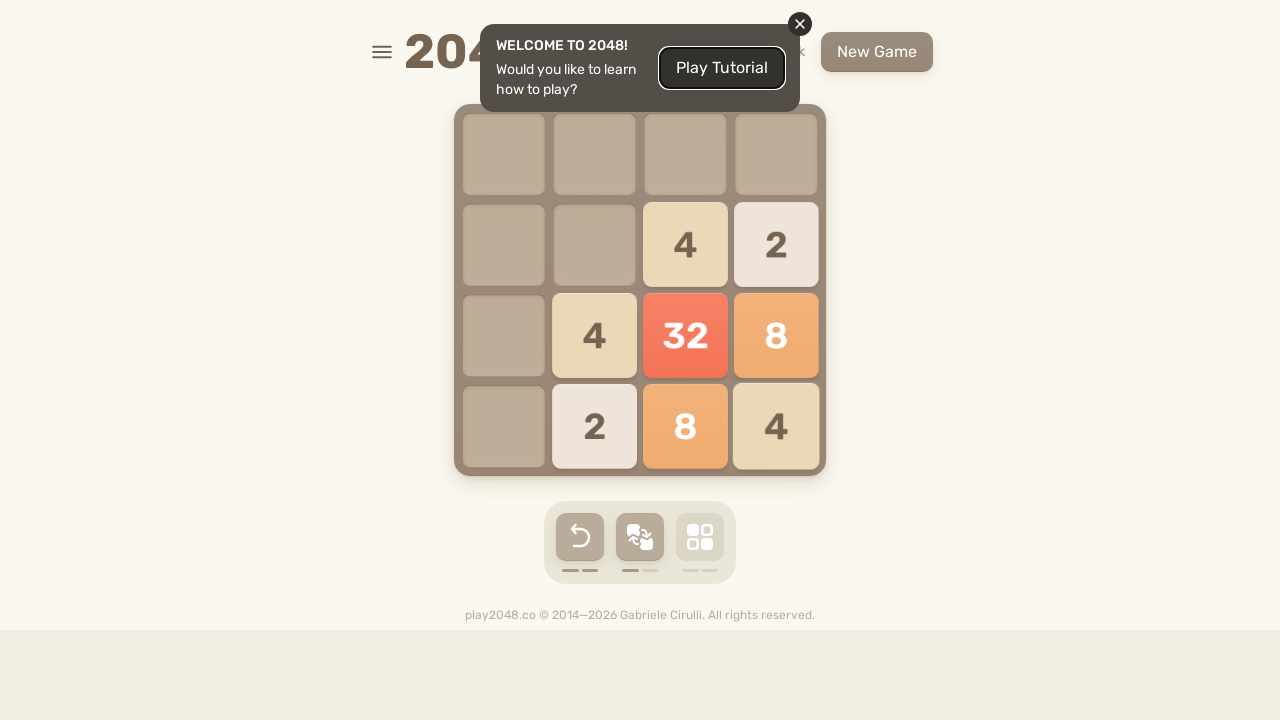

Located the 'Try again' button
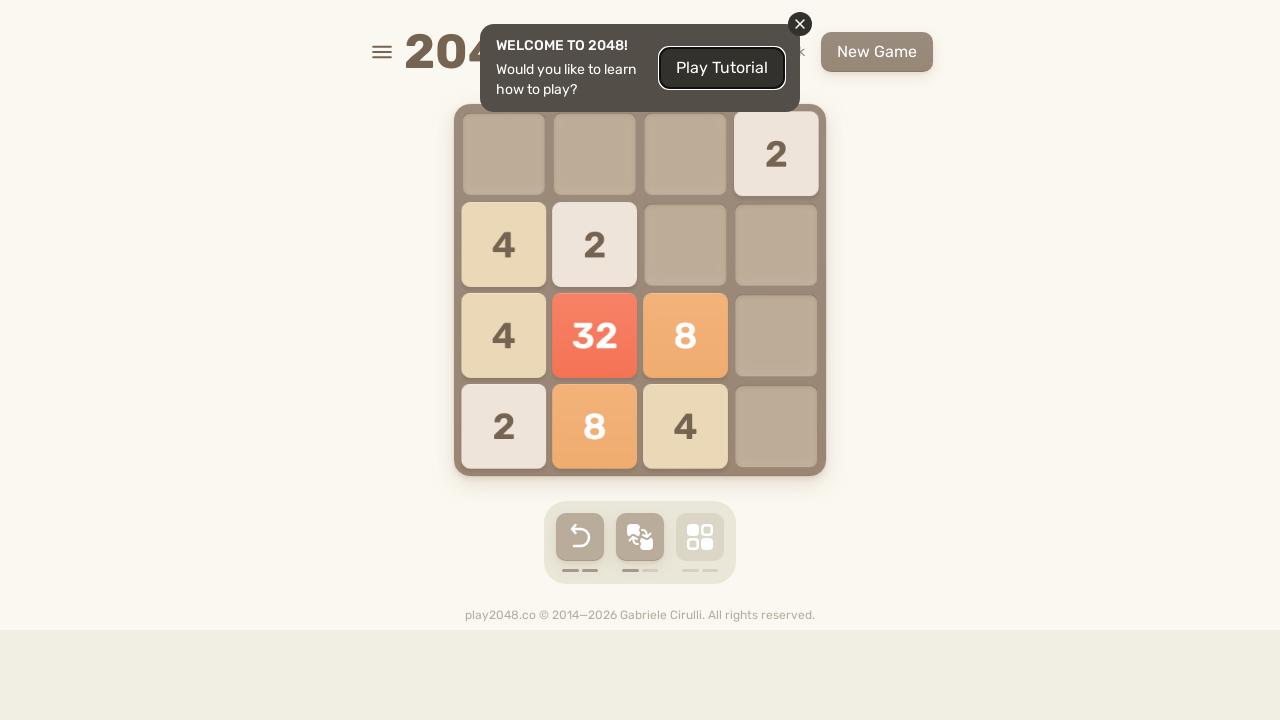

Pressed ArrowUp key
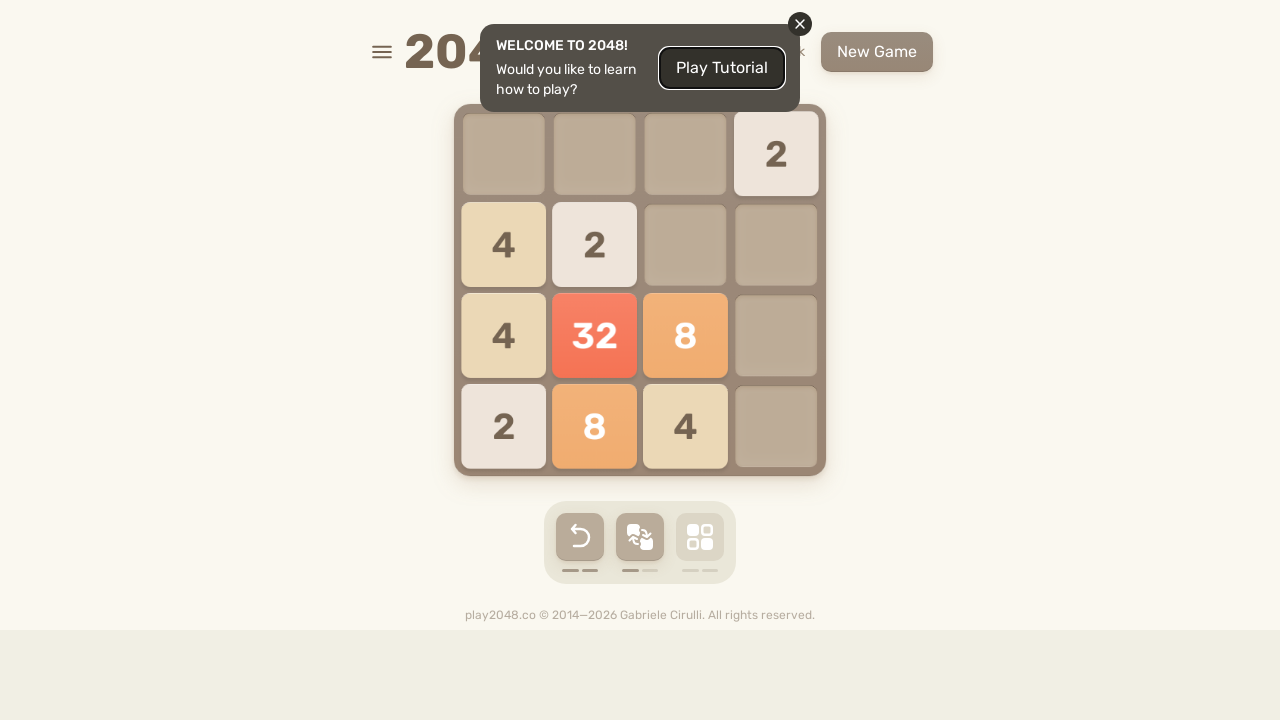

Pressed ArrowRight key
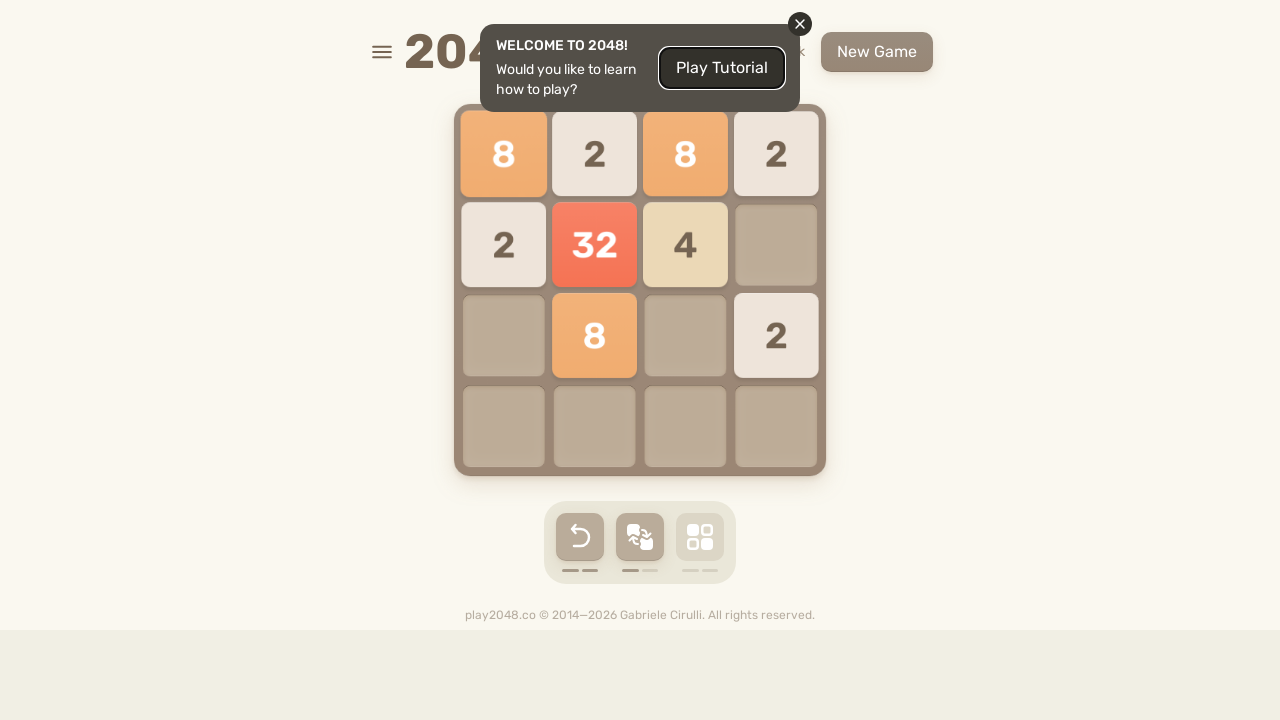

Pressed ArrowDown key
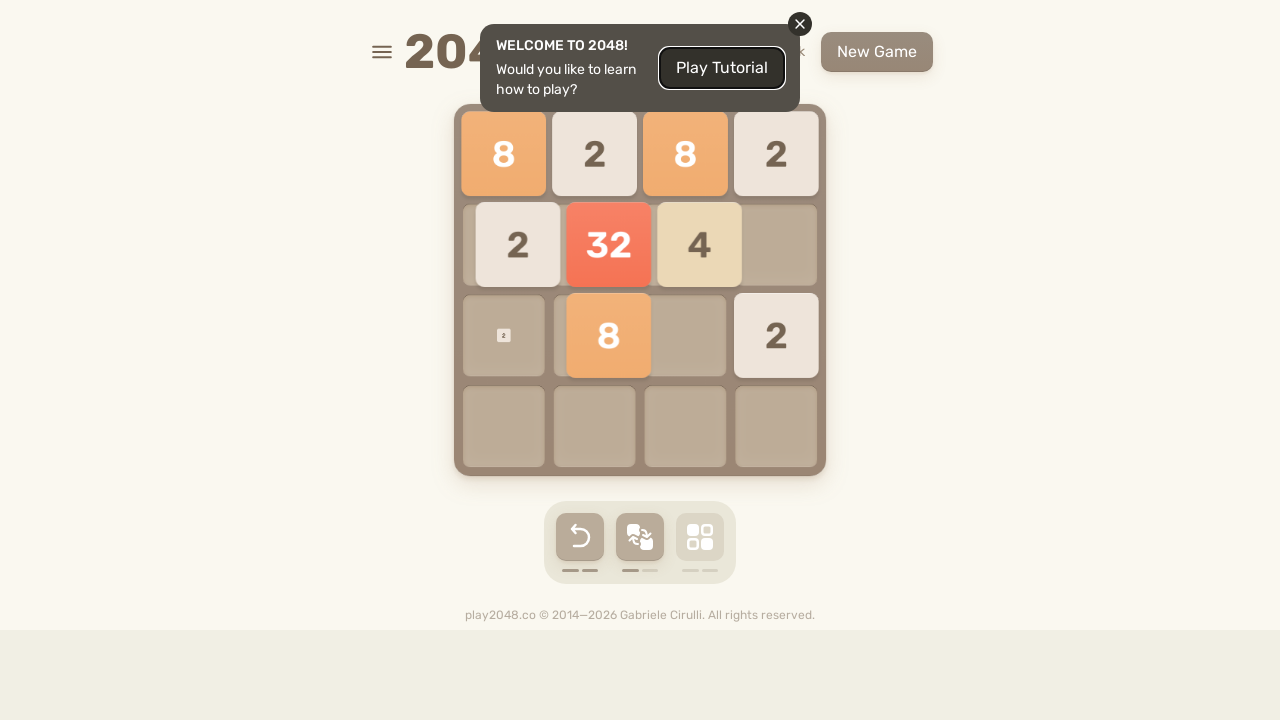

Pressed ArrowLeft key
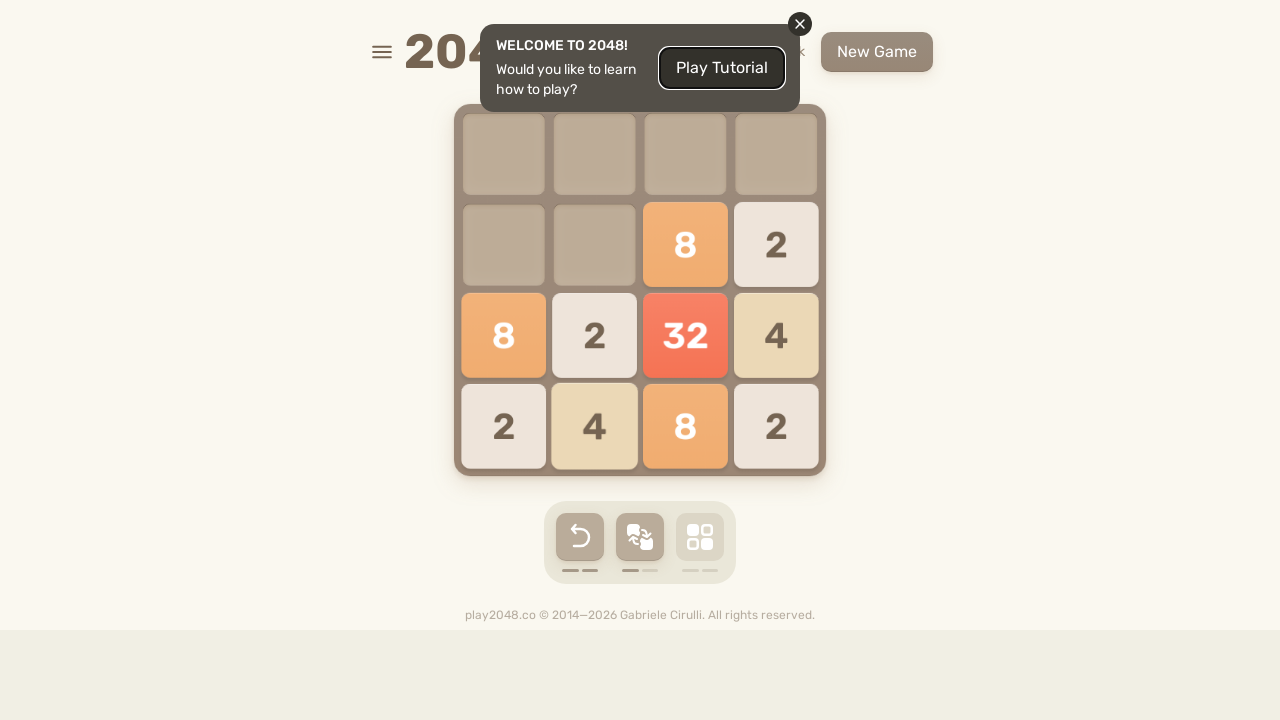

Located the 'Try again' button
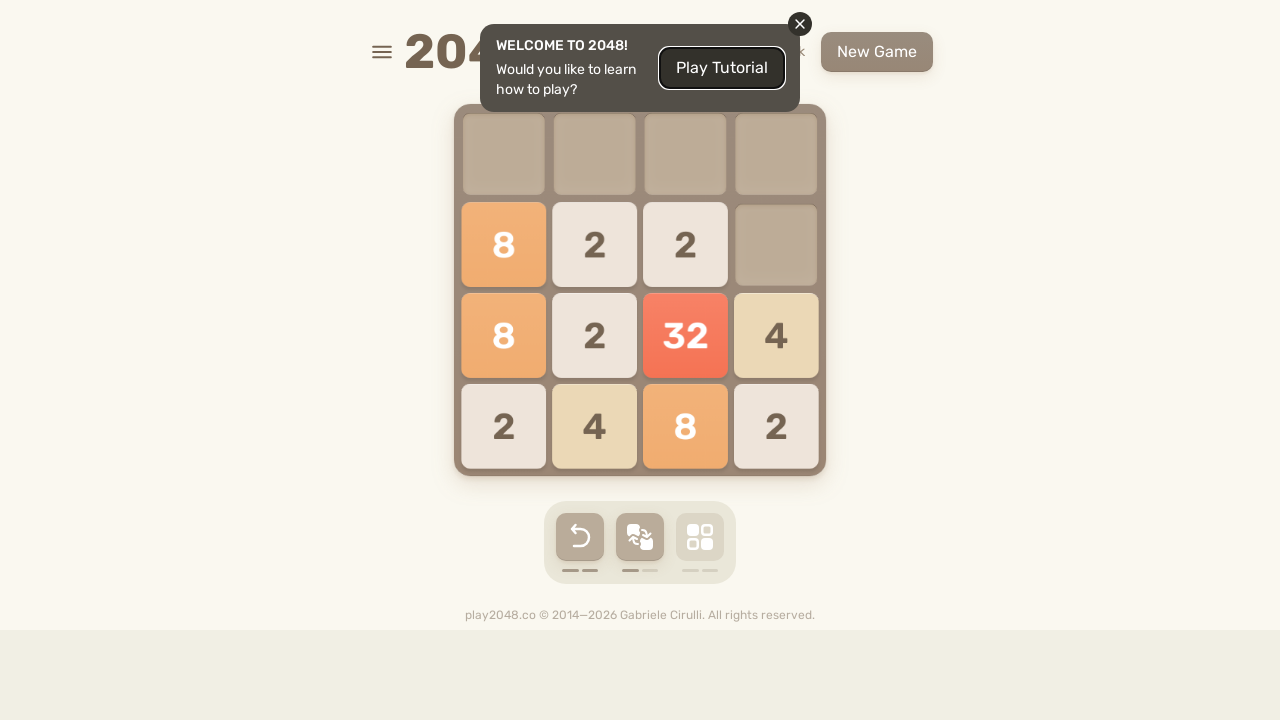

Pressed ArrowUp key
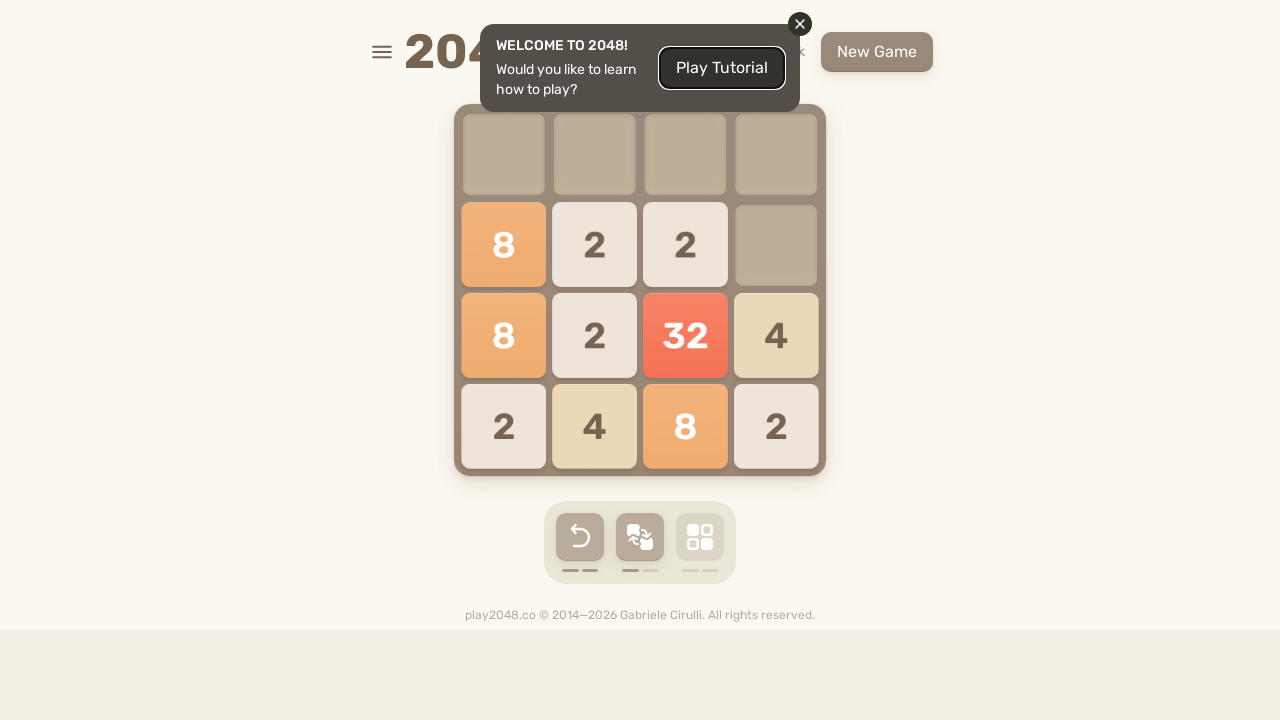

Pressed ArrowRight key
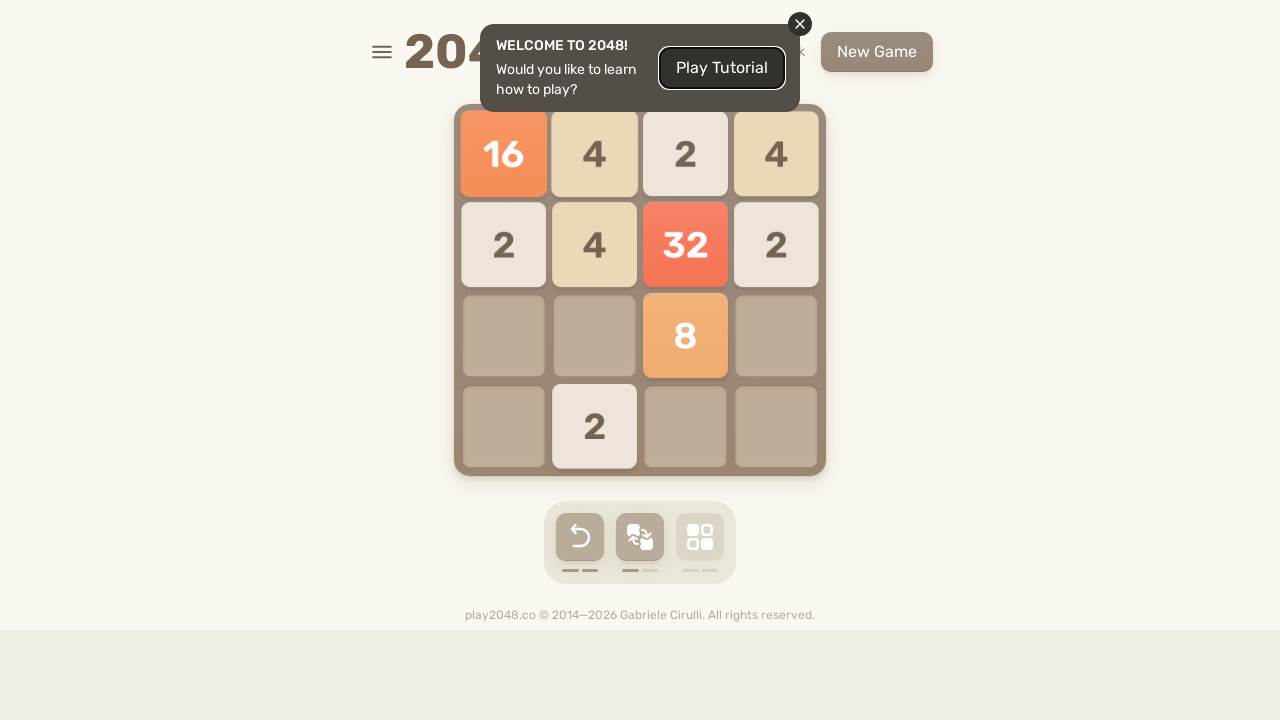

Pressed ArrowDown key
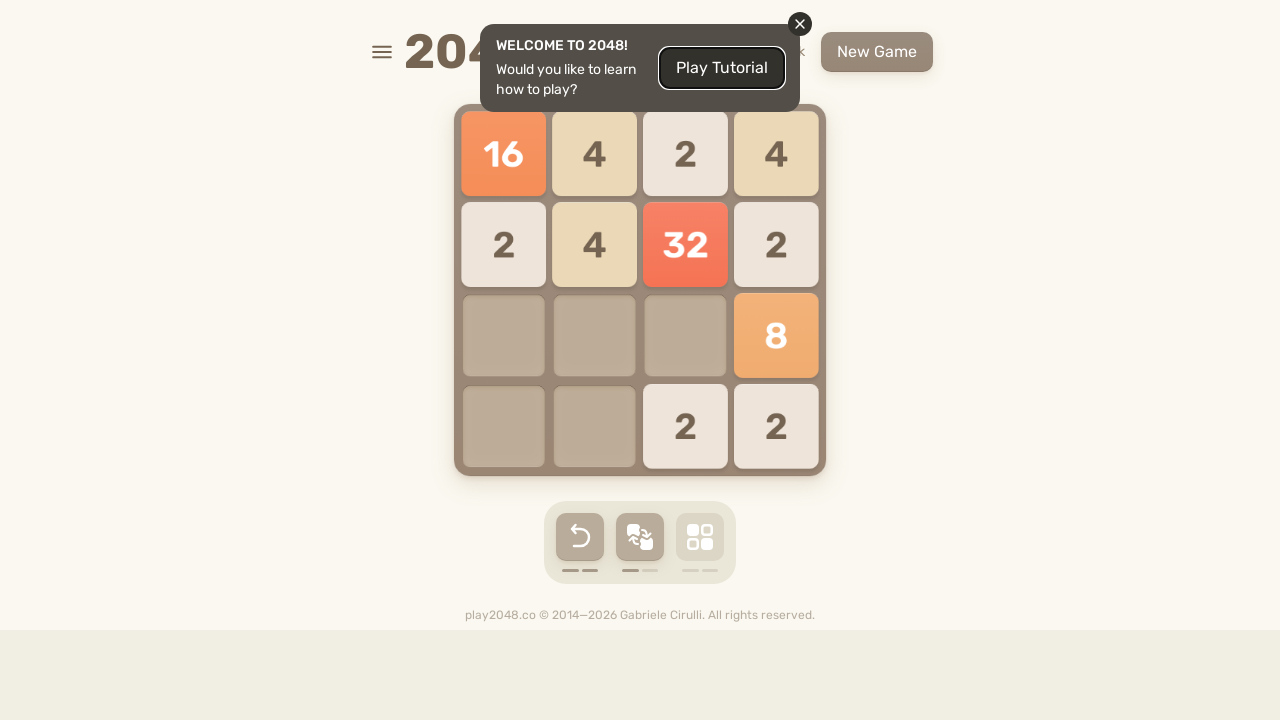

Pressed ArrowLeft key
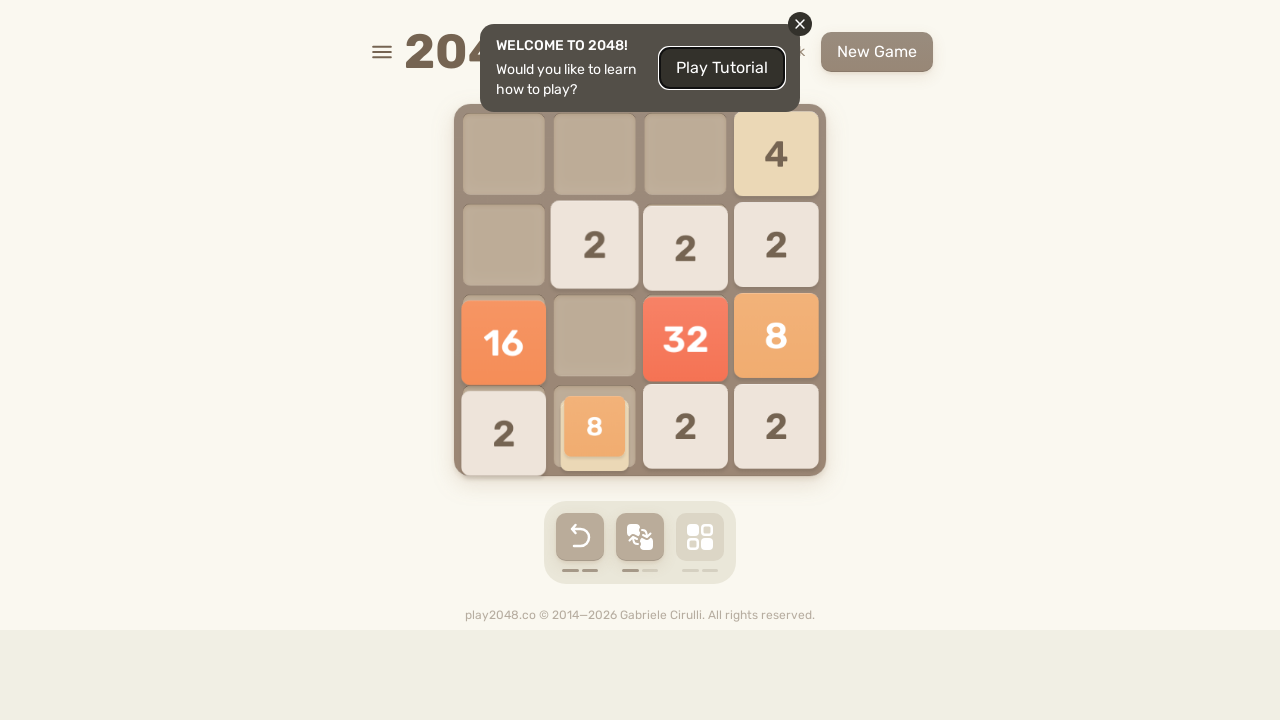

Located the 'Try again' button
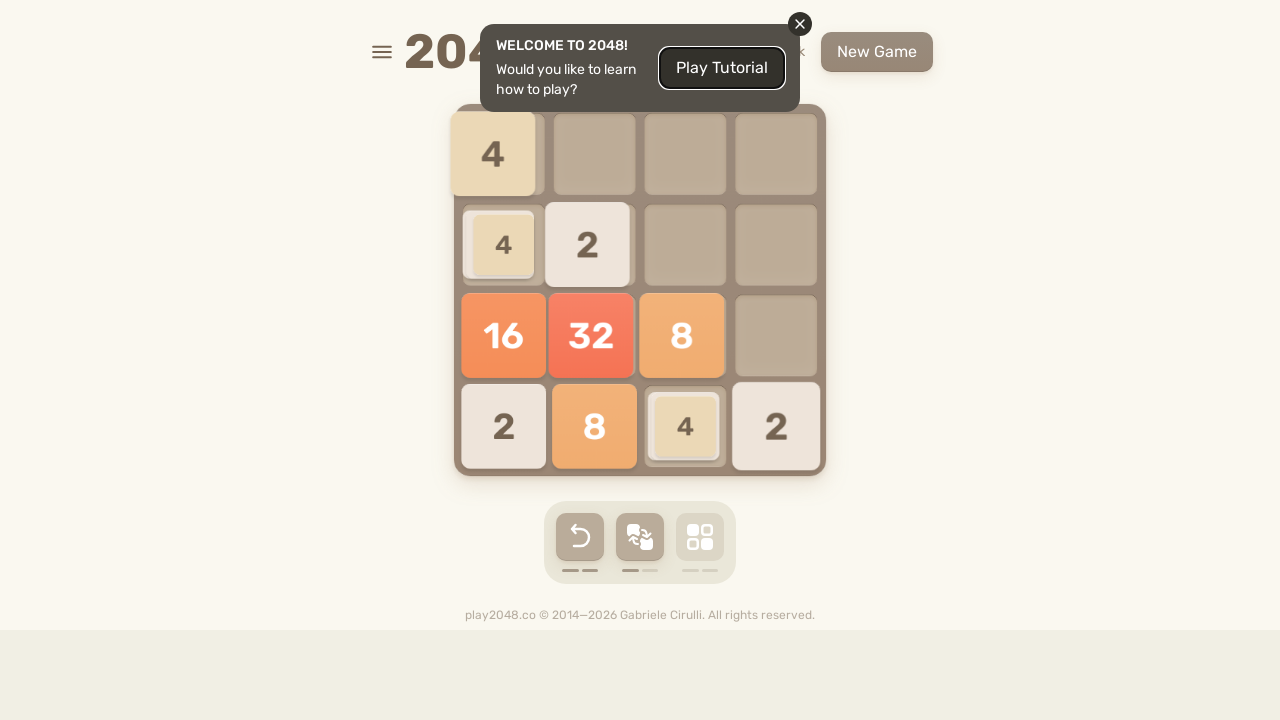

Pressed ArrowUp key
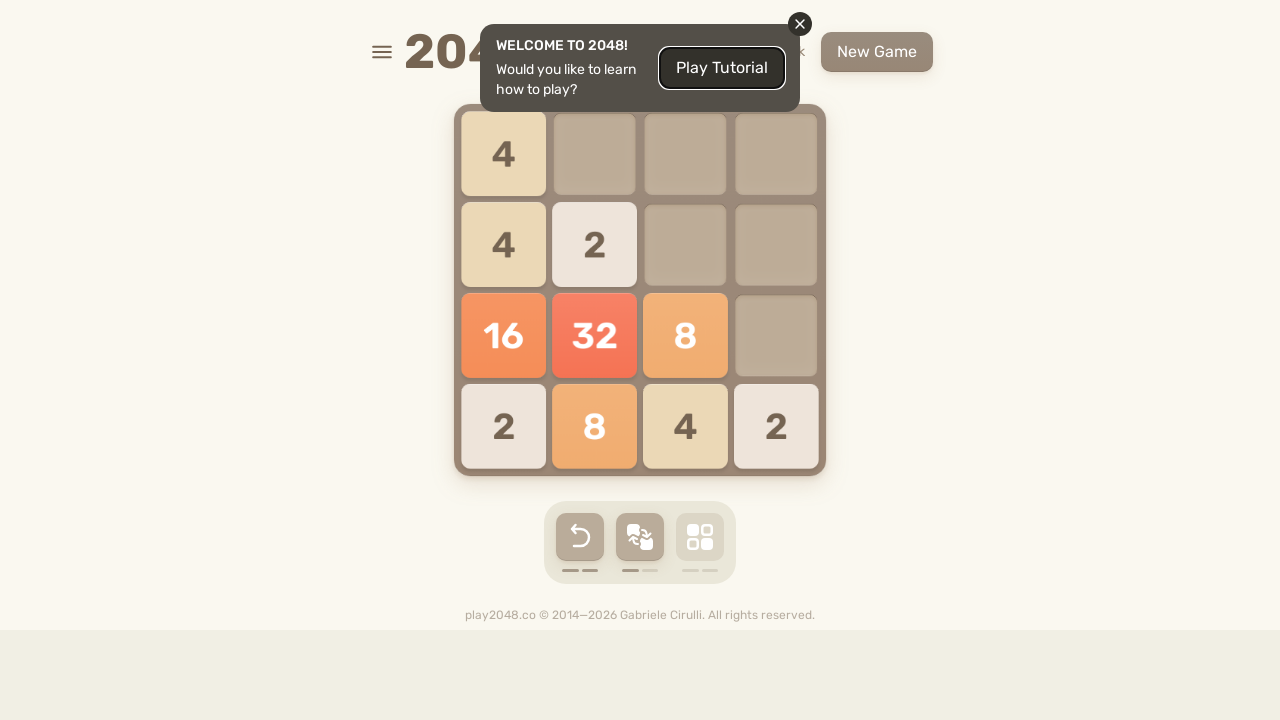

Pressed ArrowRight key
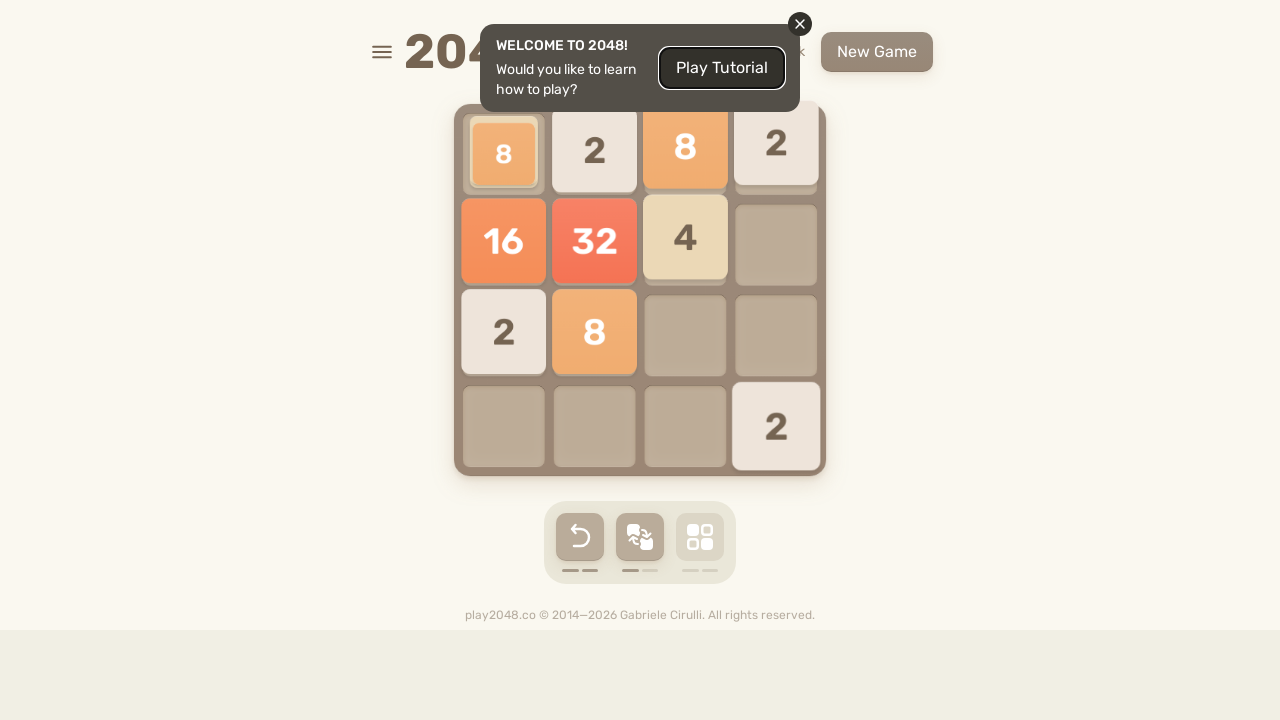

Pressed ArrowDown key
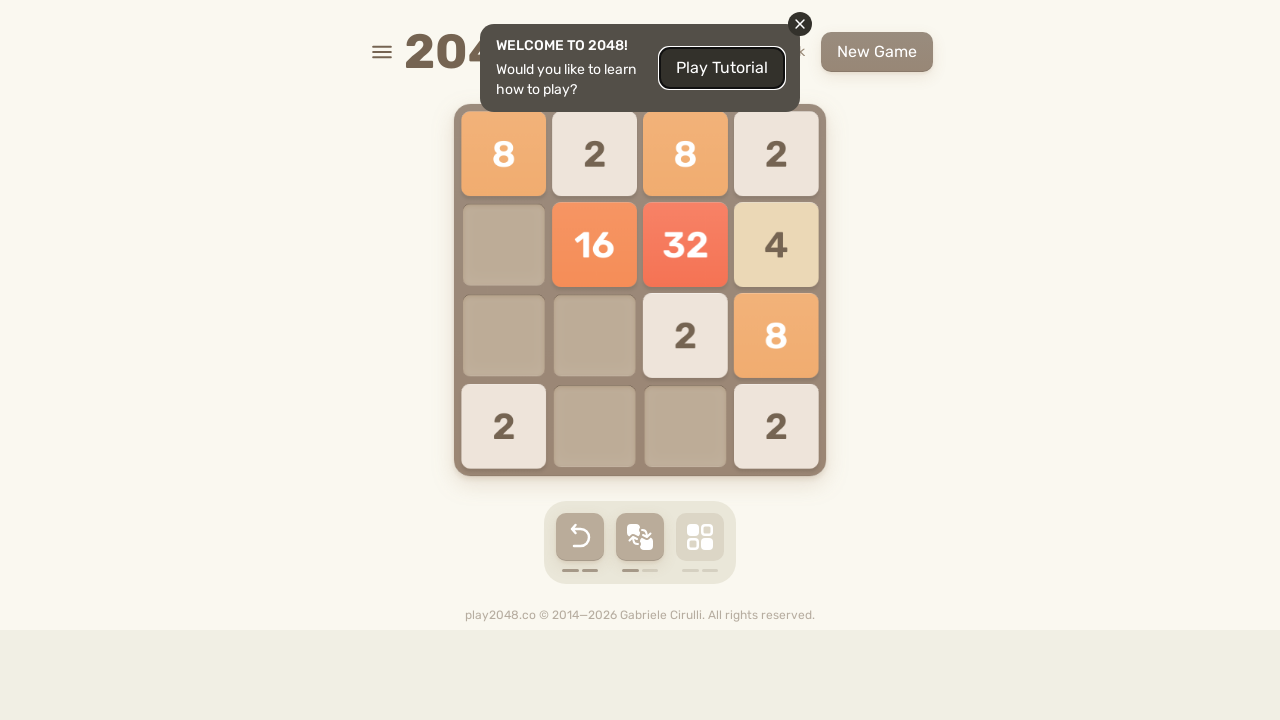

Pressed ArrowLeft key
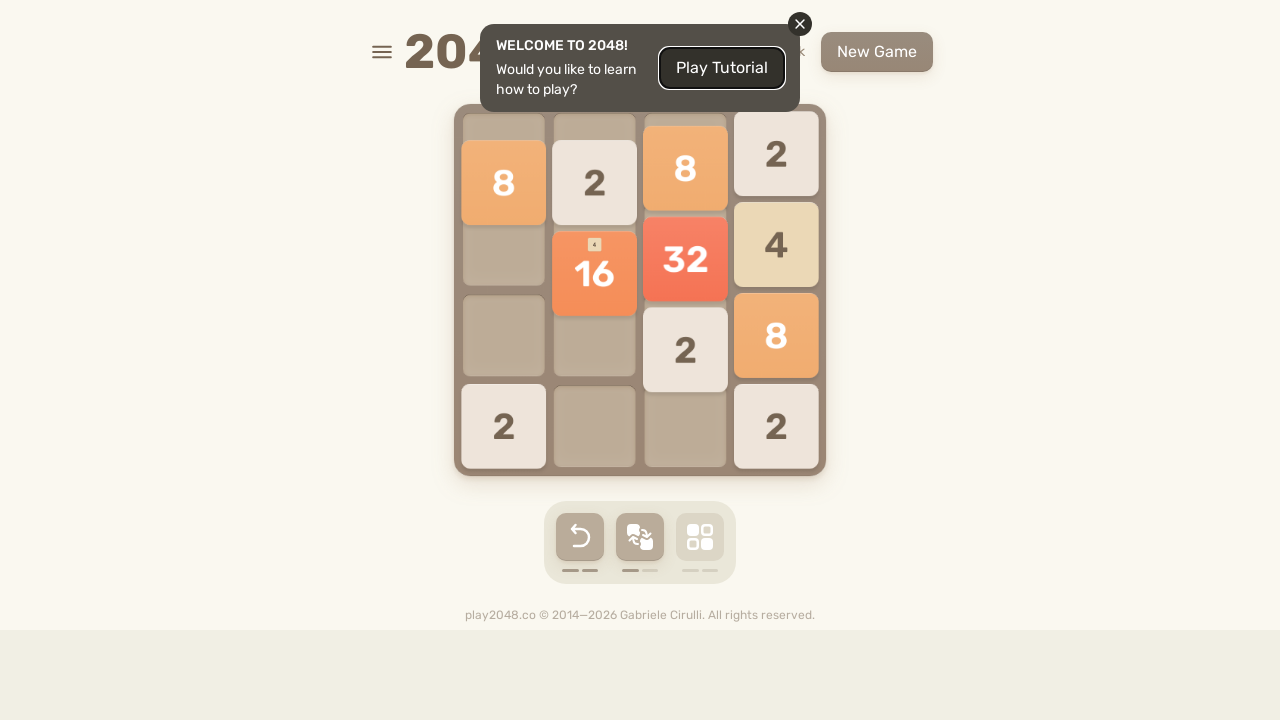

Located the 'Try again' button
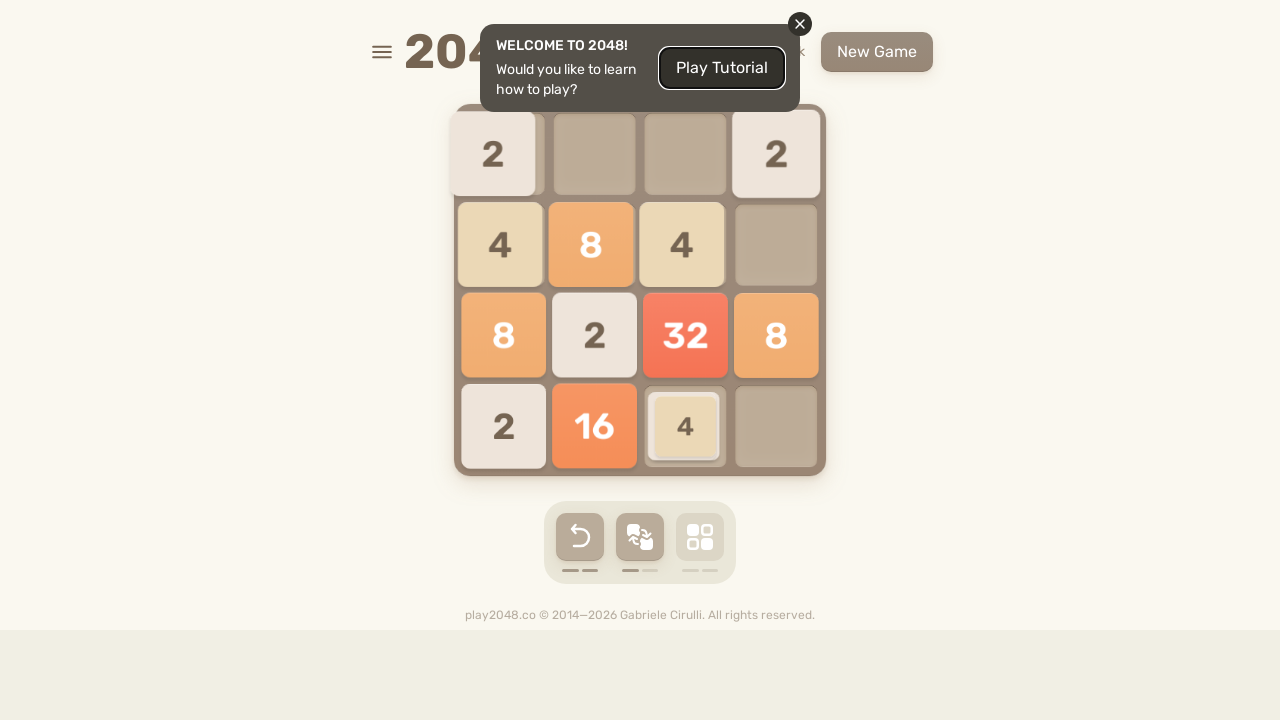

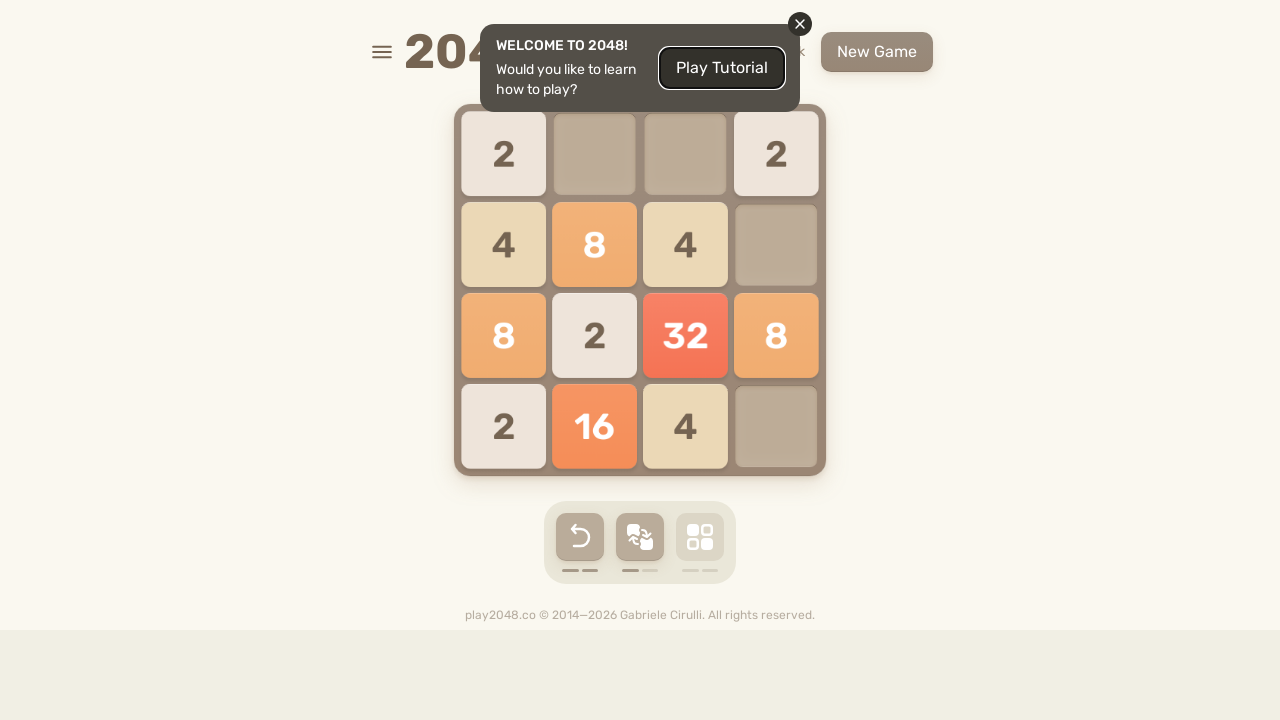